Tests e-commerce product search and add to cart functionality by searching for jeans, selecting multiple products with their size variants, and adding them to cart

Starting URL: https://www.ajio.com/

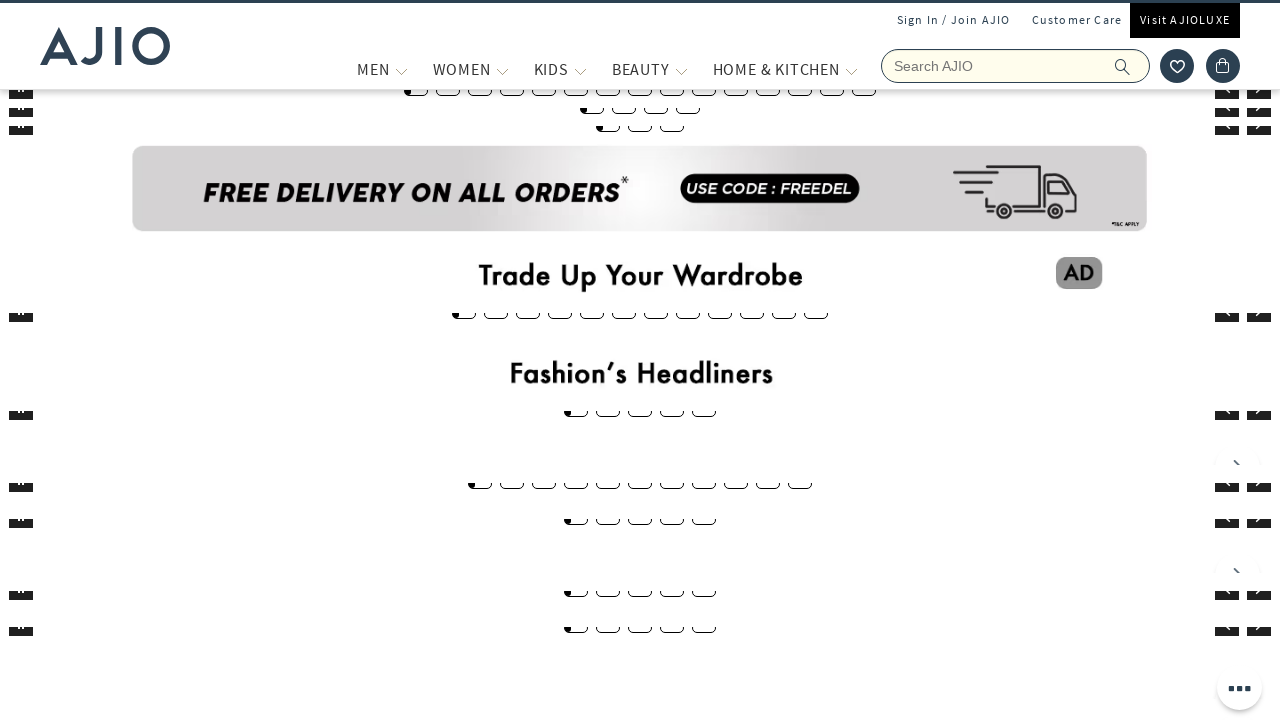

Filled search field with 'Jeans' on input.react-autosuggest__input--open
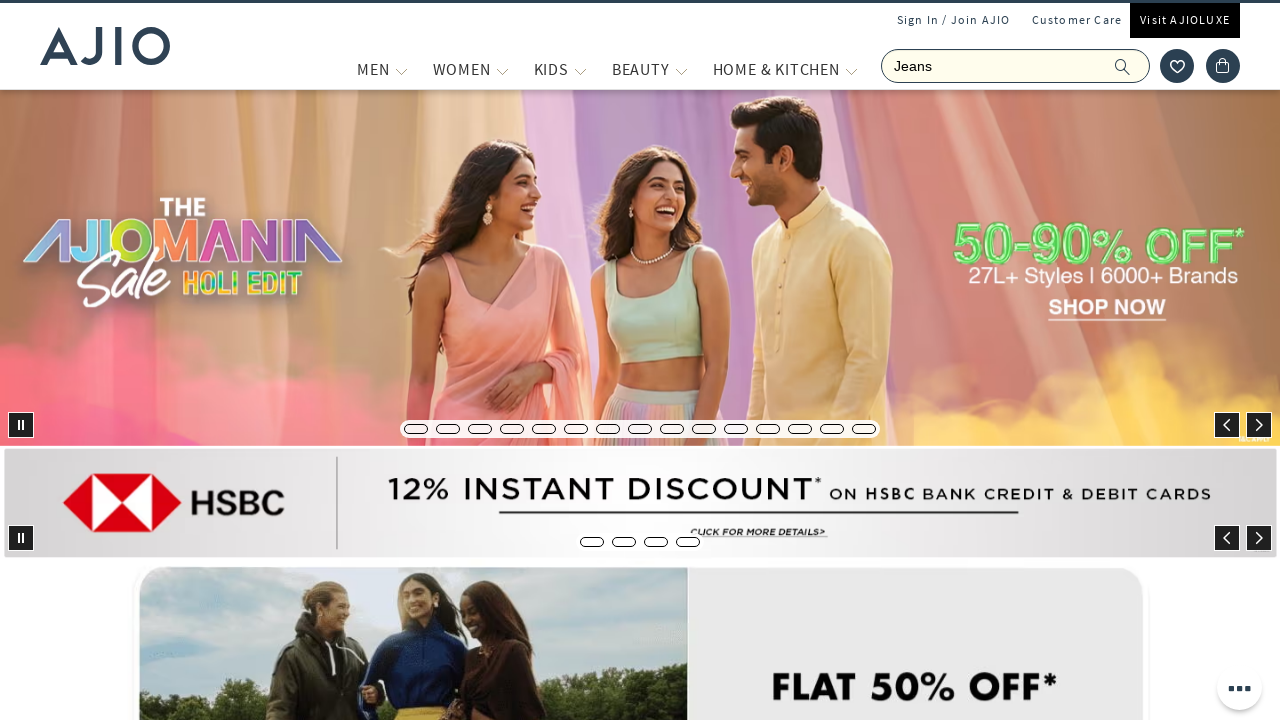

Clicked search button to search for jeans at (1123, 66) on span.ic-search
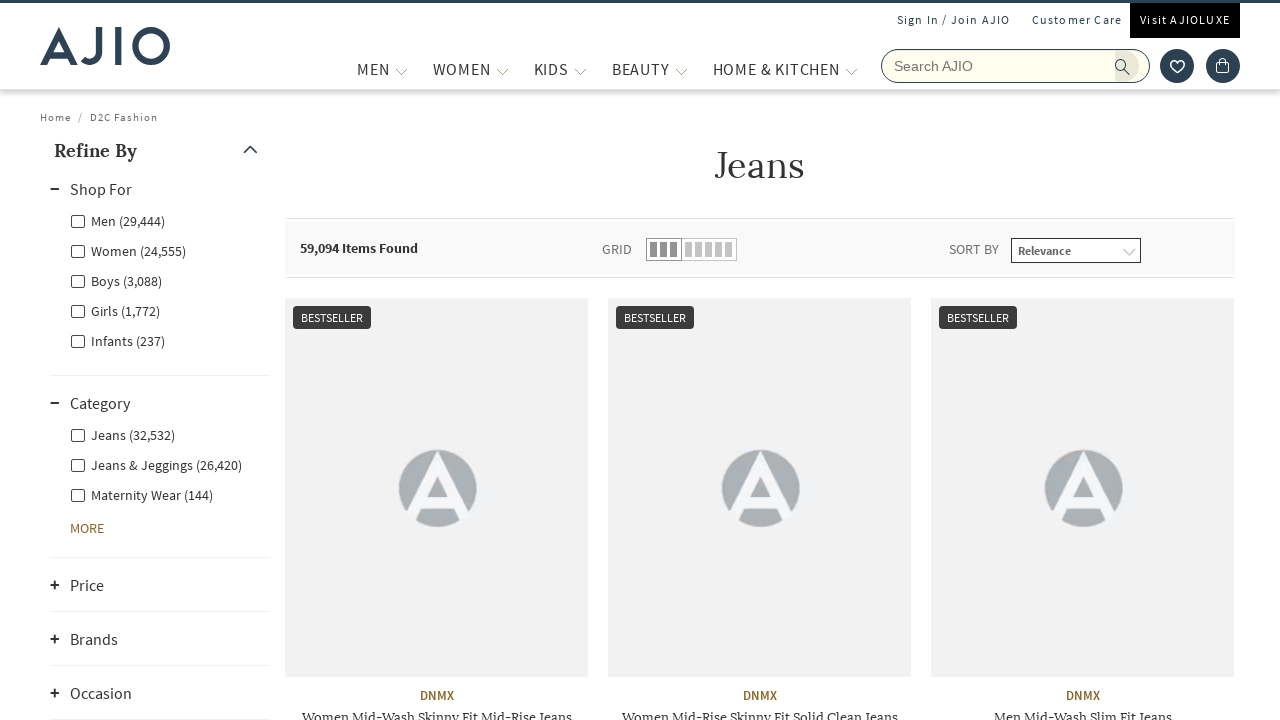

Search results loaded - product images are visible
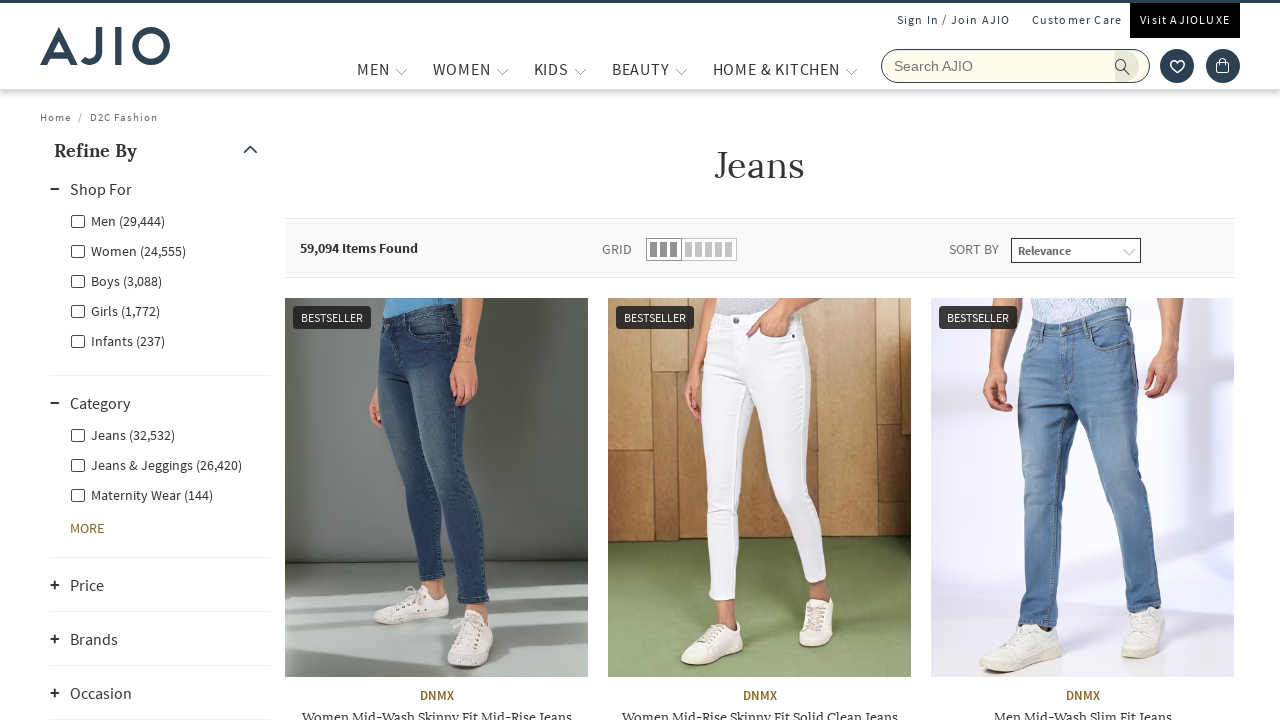

Retrieved 6 product images from search results
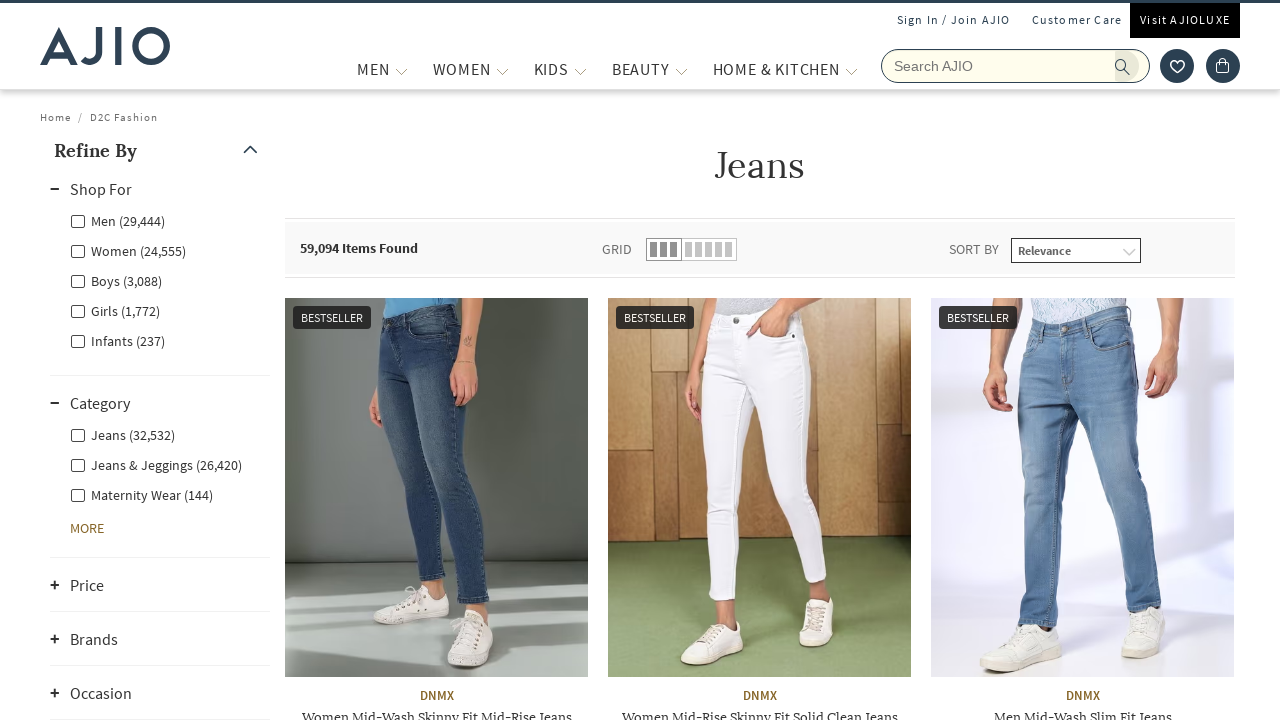

Clicked product 1 to open product details in new tab at (436, 487) on img.rilrtl-lazy-img-loaded >> nth=0
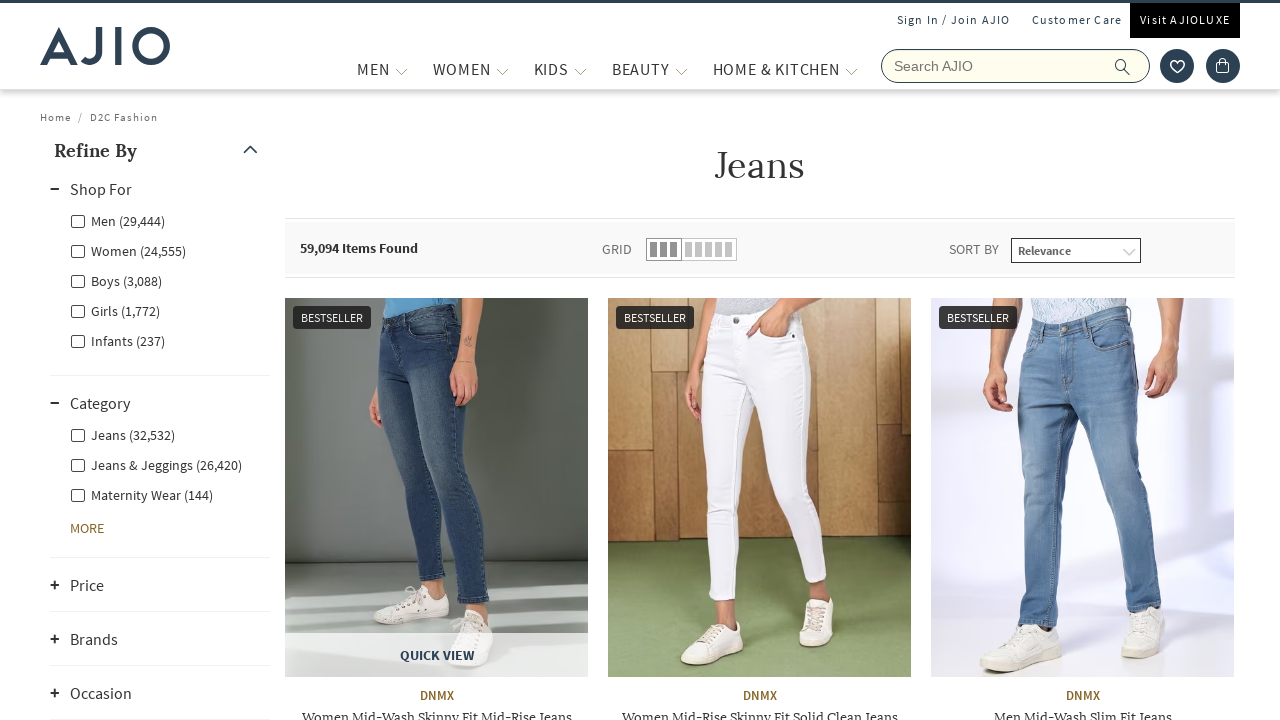

Product 1 page loaded completely
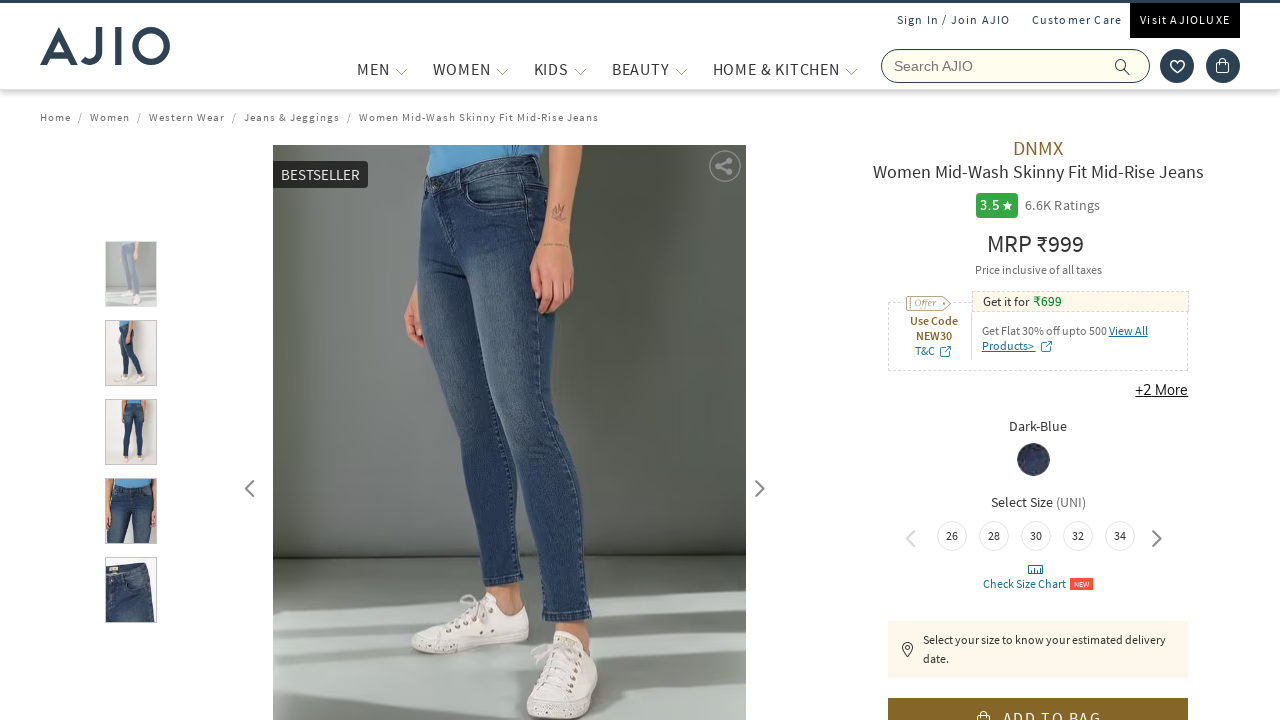

Retrieved size variants for product 1 - found 6 available sizes
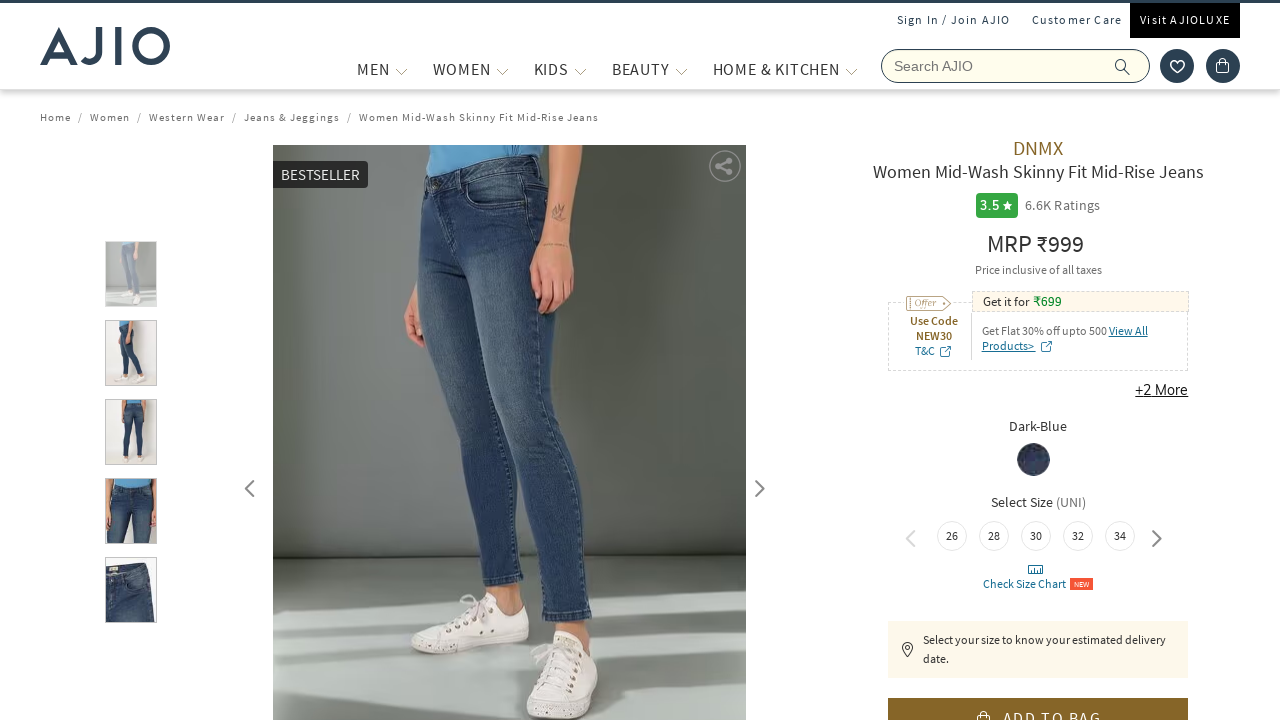

Selected second size variant for product 1 at (994, 536) on xpath=//div[@class='circle size-variant-item size-instock '] >> nth=1
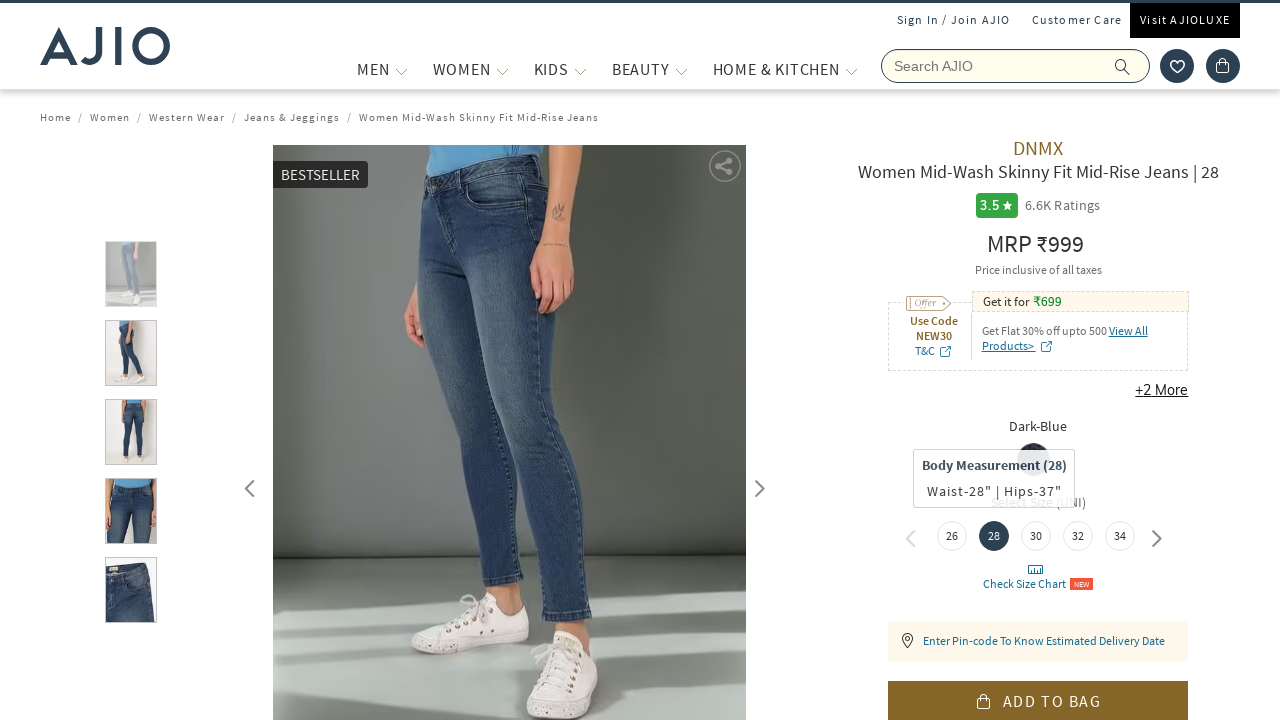

Clicked 'Add to Cart' button for product 1 at (1038, 700) on div.pdp-addtocart-button>div
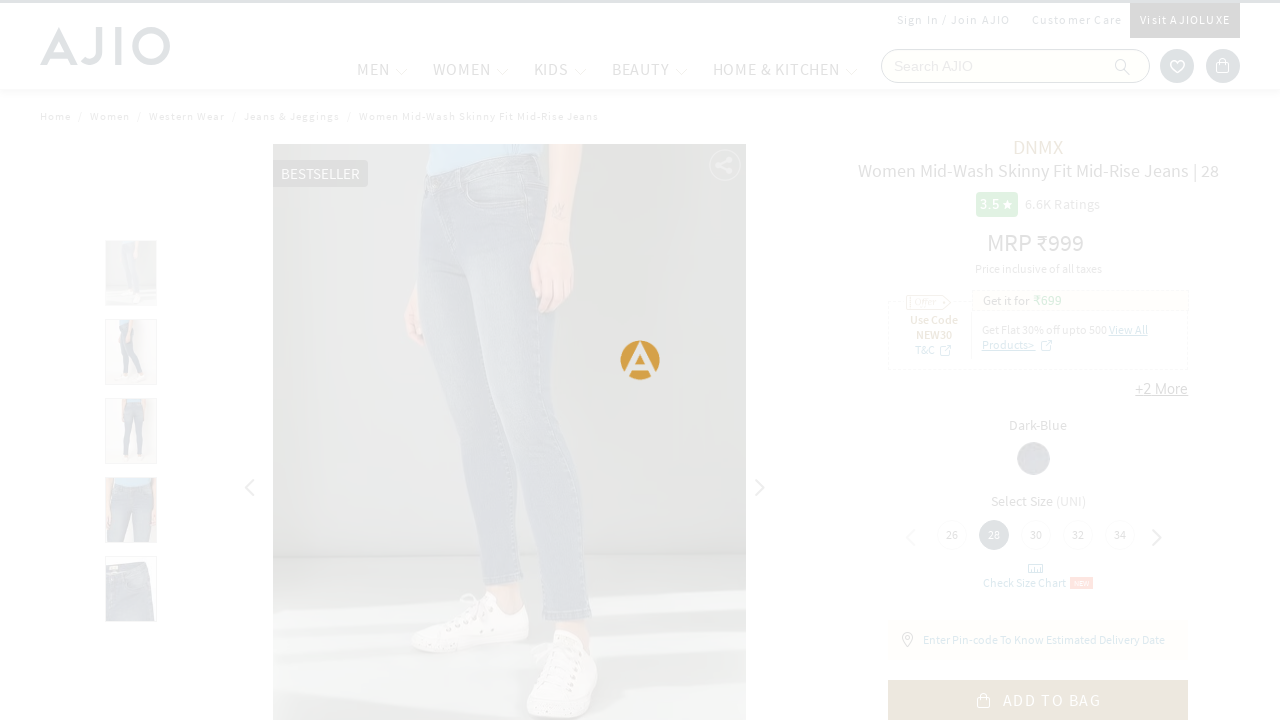

Closed product 1 tab and returned to search results
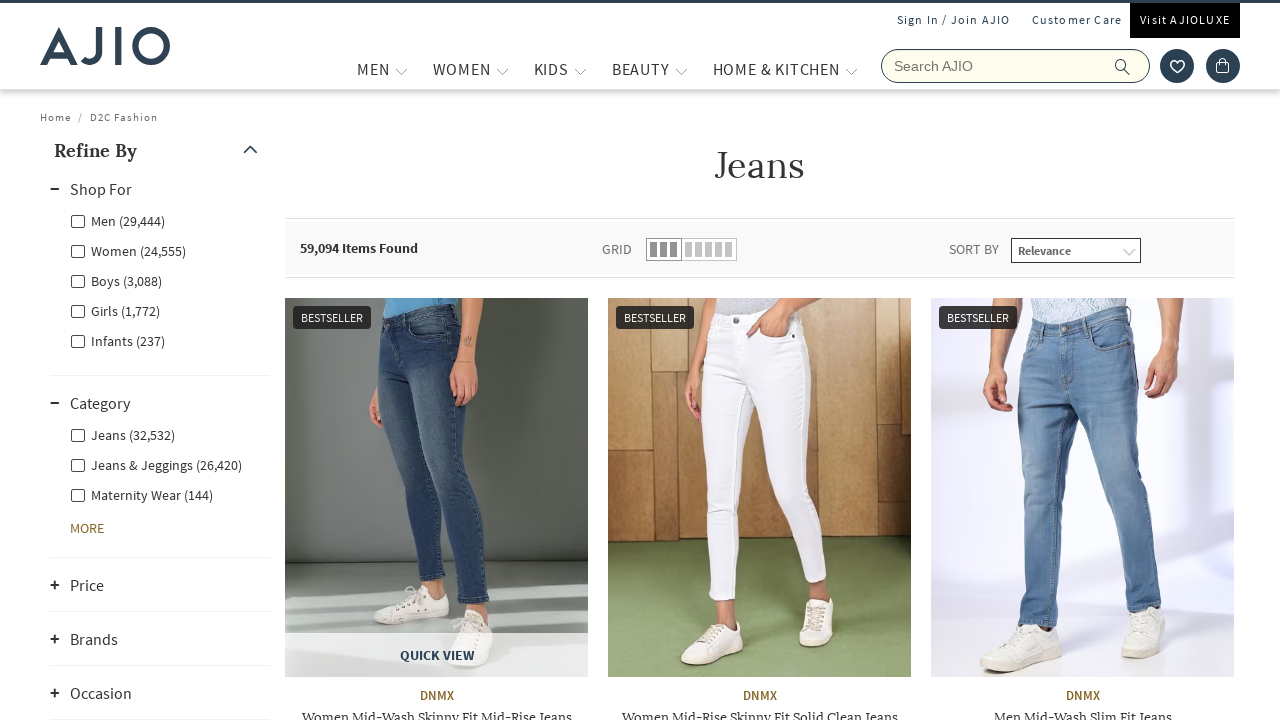

Clicked product 2 to open product details in new tab at (760, 487) on img.rilrtl-lazy-img-loaded >> nth=1
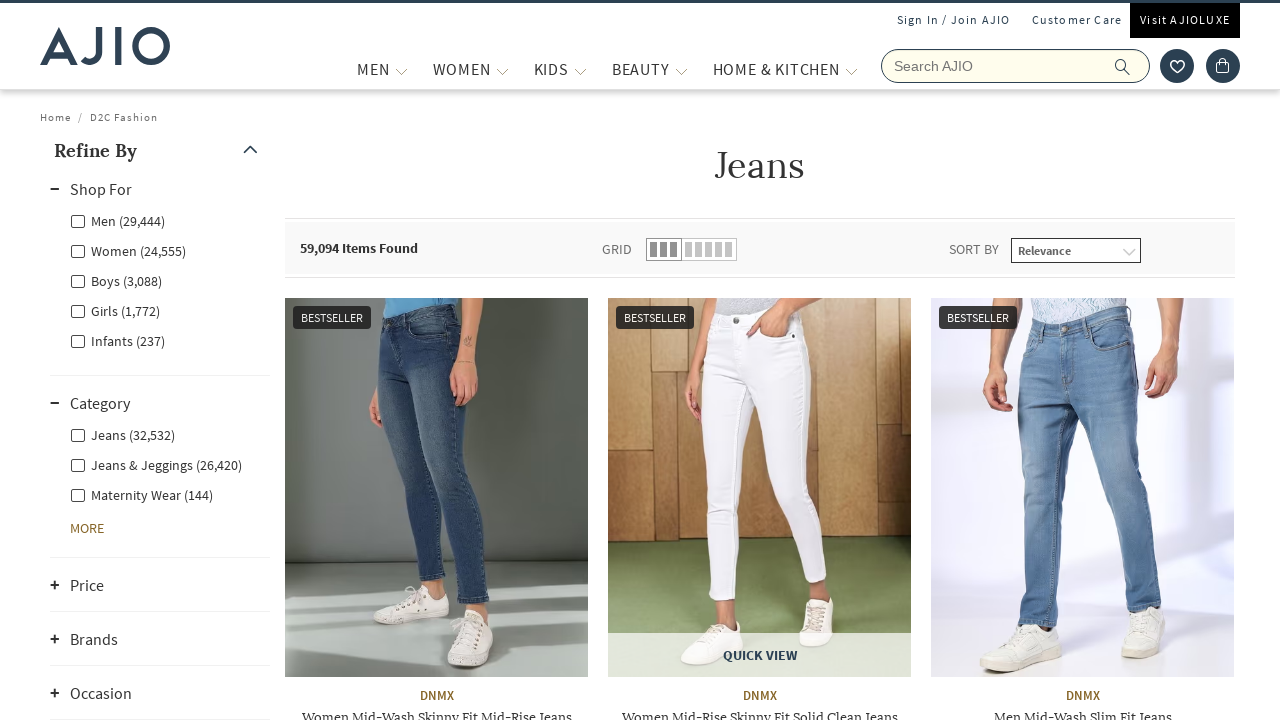

Product 2 page loaded completely
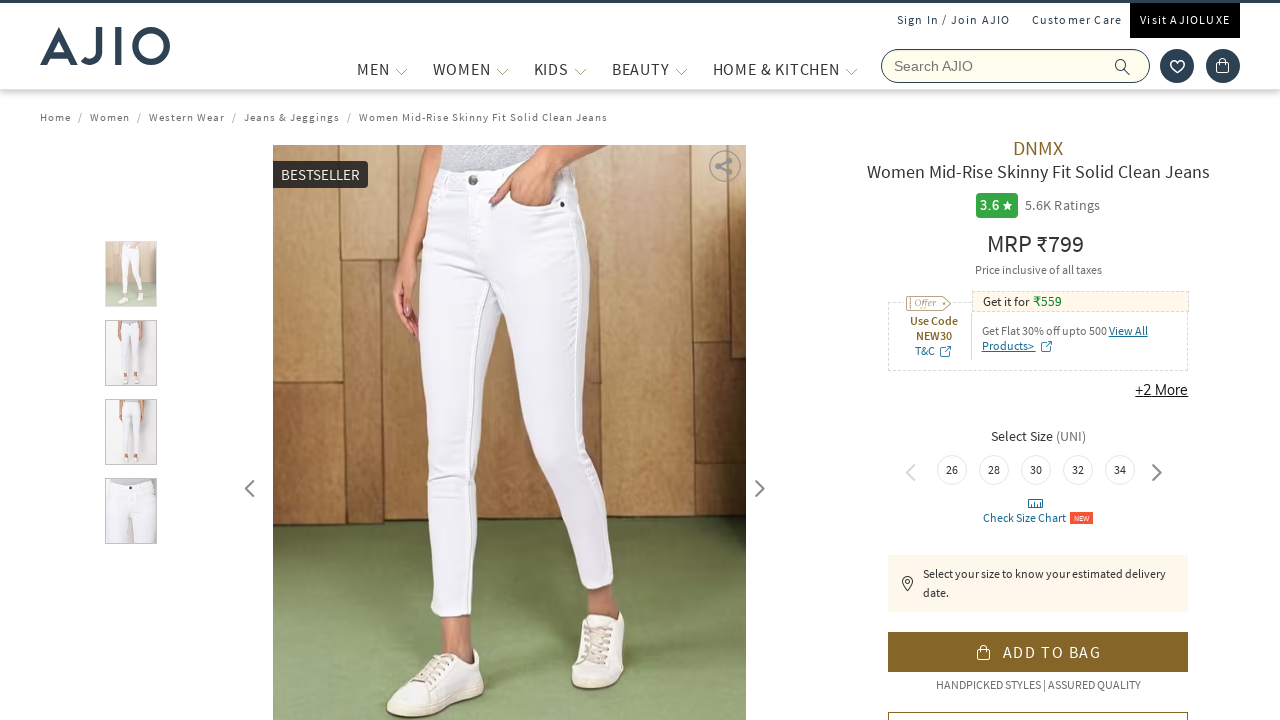

Retrieved size variants for product 2 - found 6 available sizes
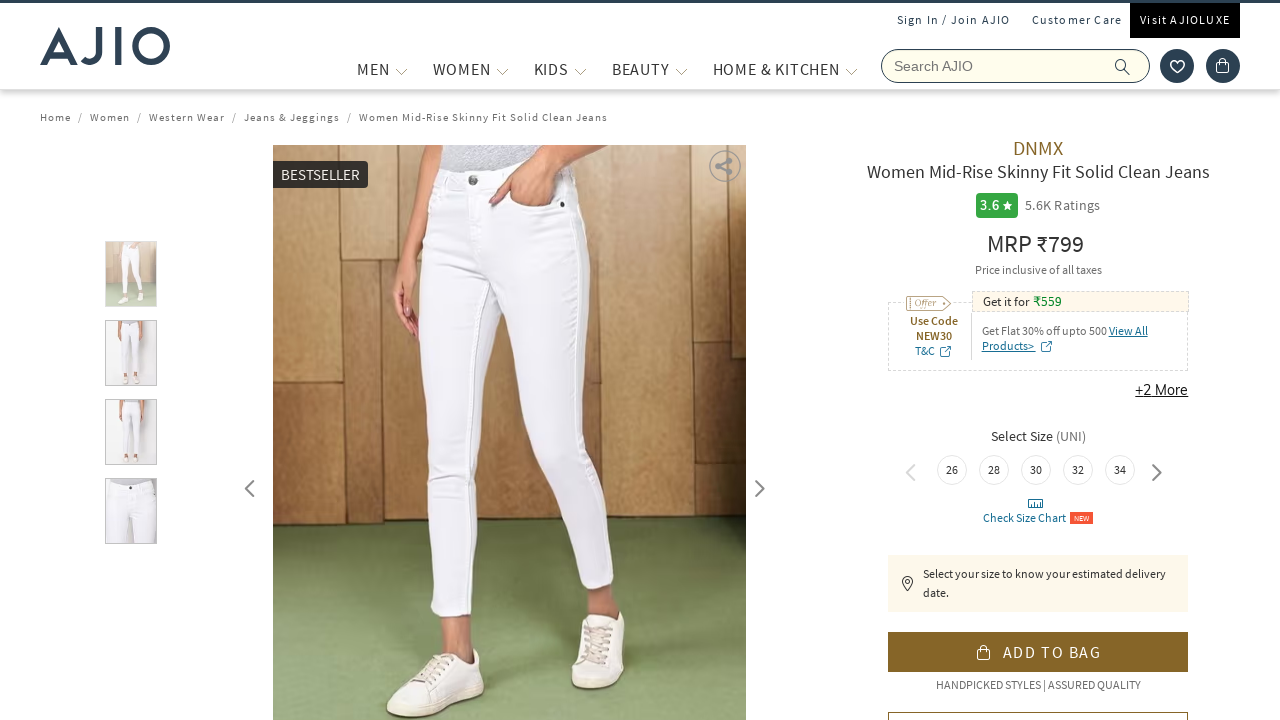

Selected second size variant for product 2 at (994, 470) on xpath=//div[@class='circle size-variant-item size-instock '] >> nth=1
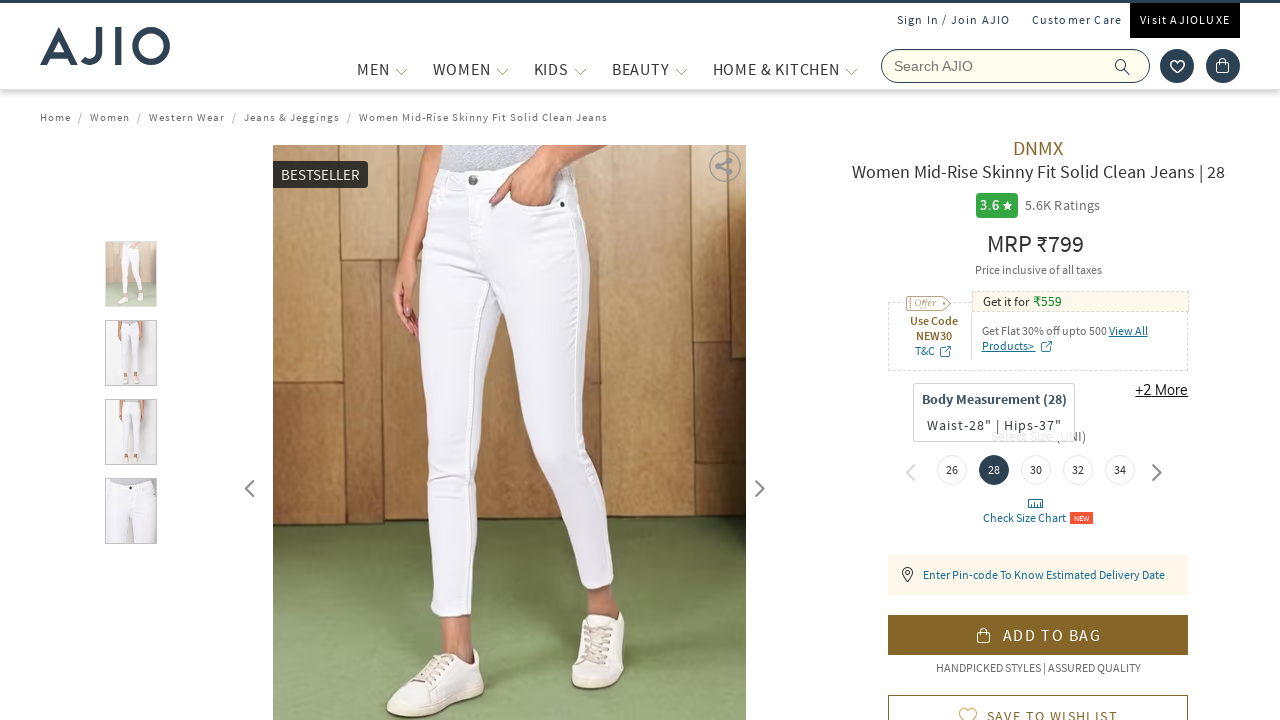

Clicked 'Add to Cart' button for product 2 at (1038, 635) on div.pdp-addtocart-button>div
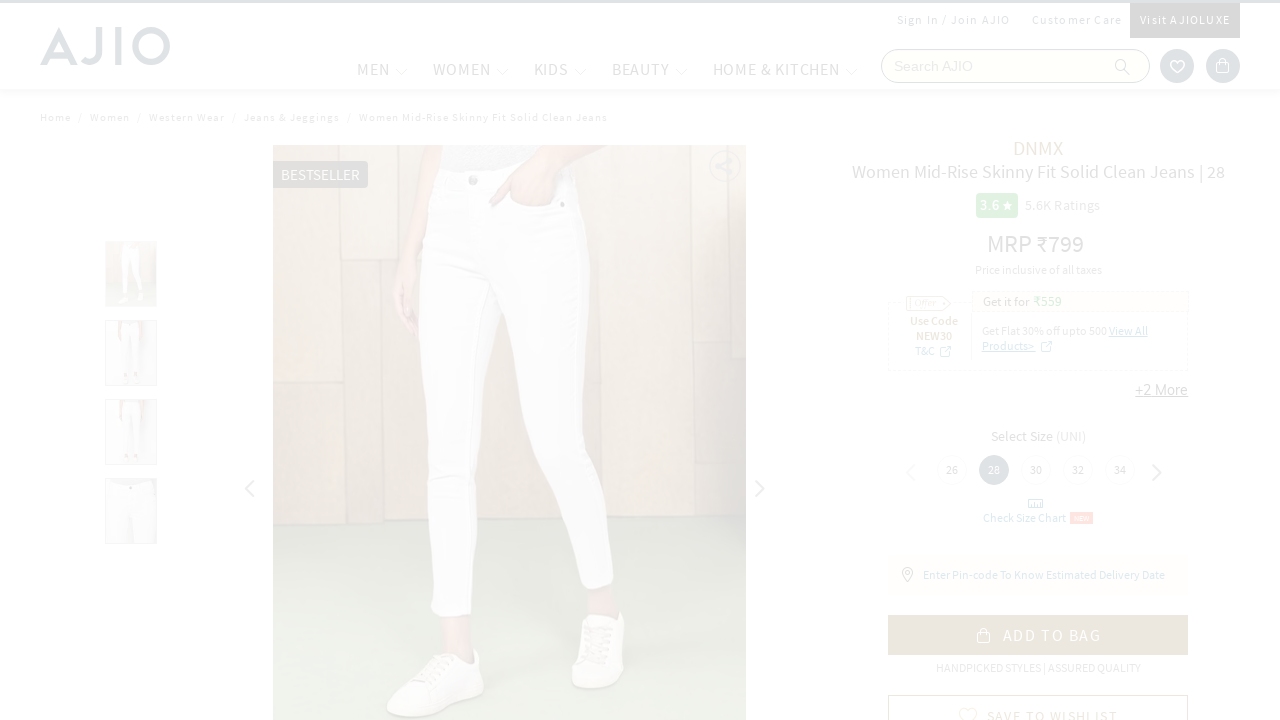

Closed product 2 tab and returned to search results
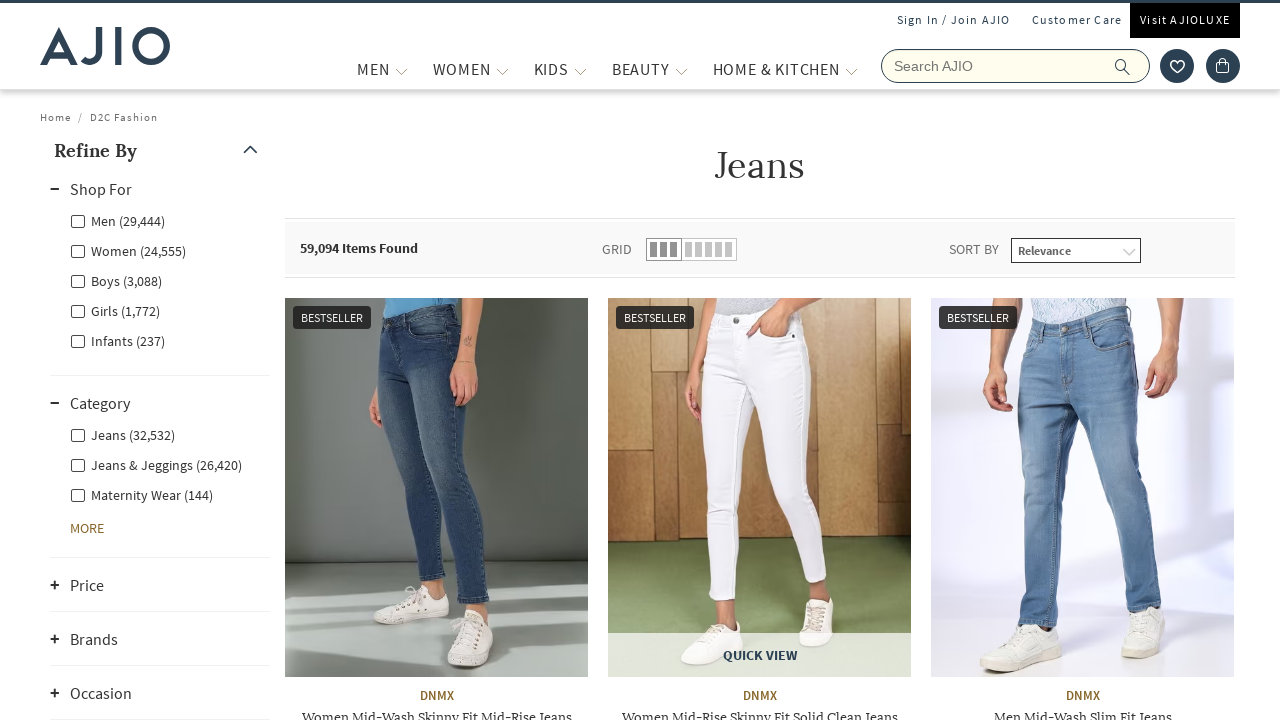

Clicked product 3 to open product details in new tab at (1082, 487) on img.rilrtl-lazy-img-loaded >> nth=2
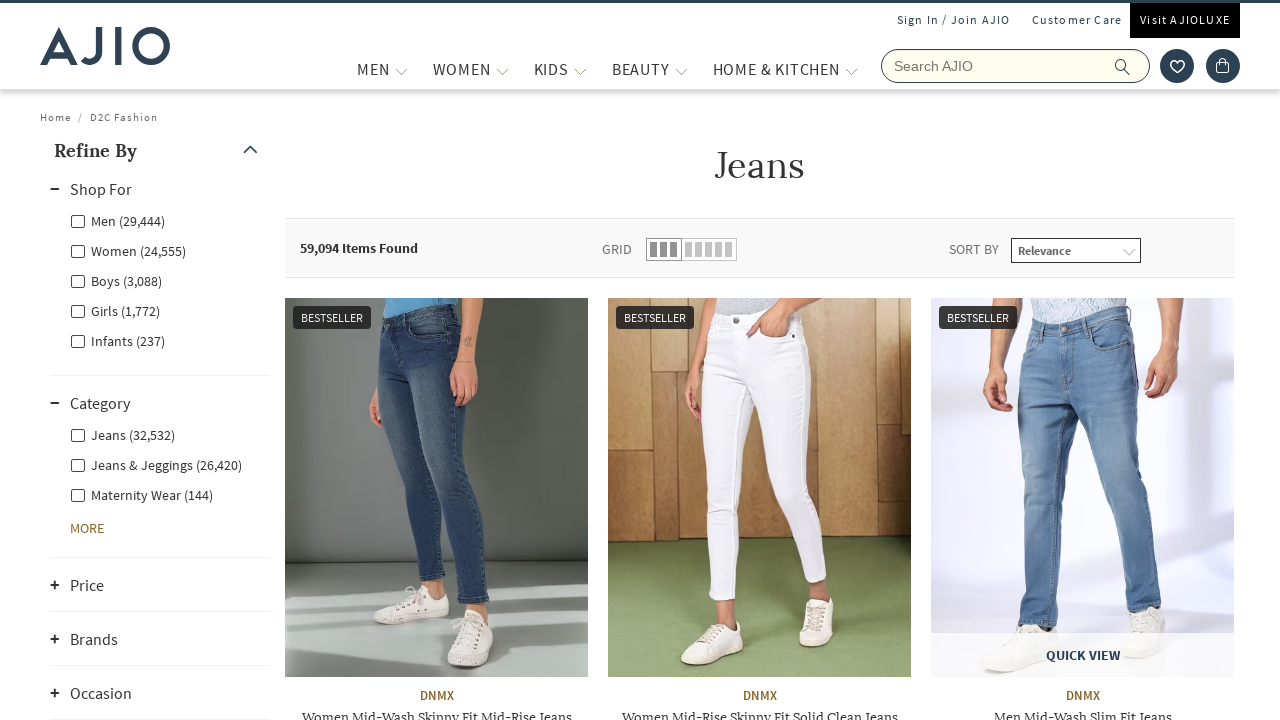

Product 3 page loaded completely
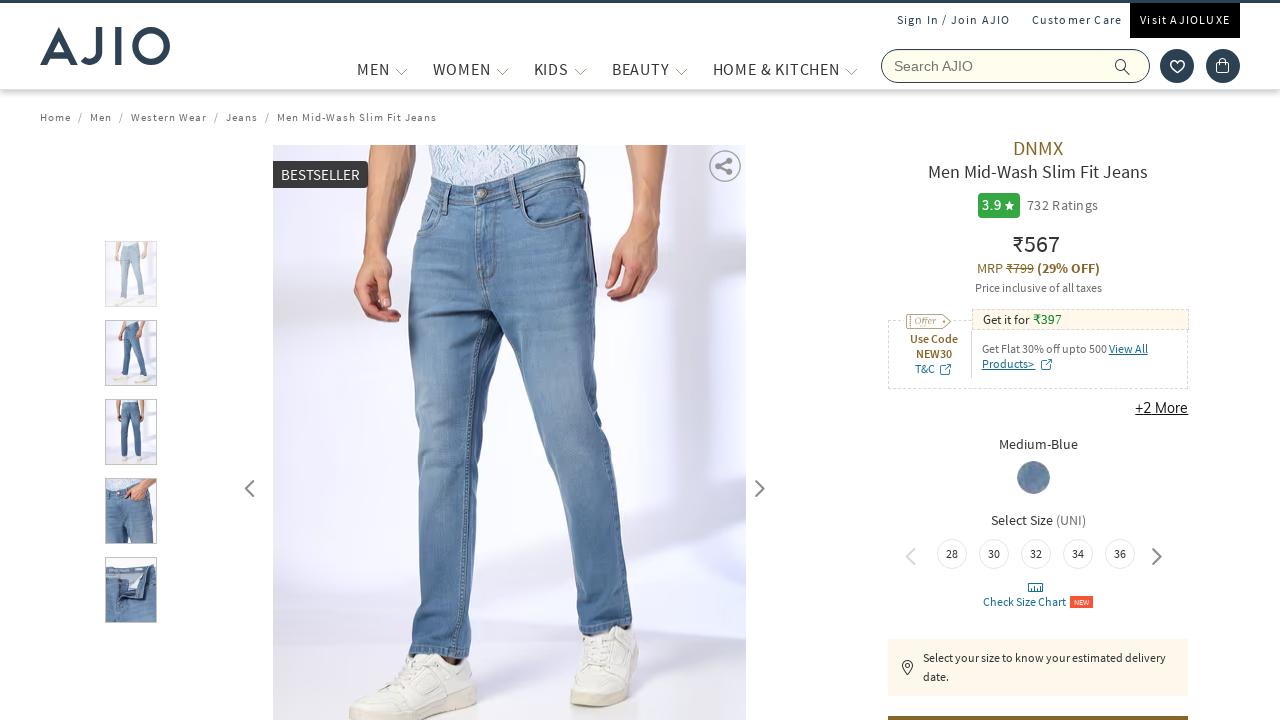

Retrieved size variants for product 3 - found 6 available sizes
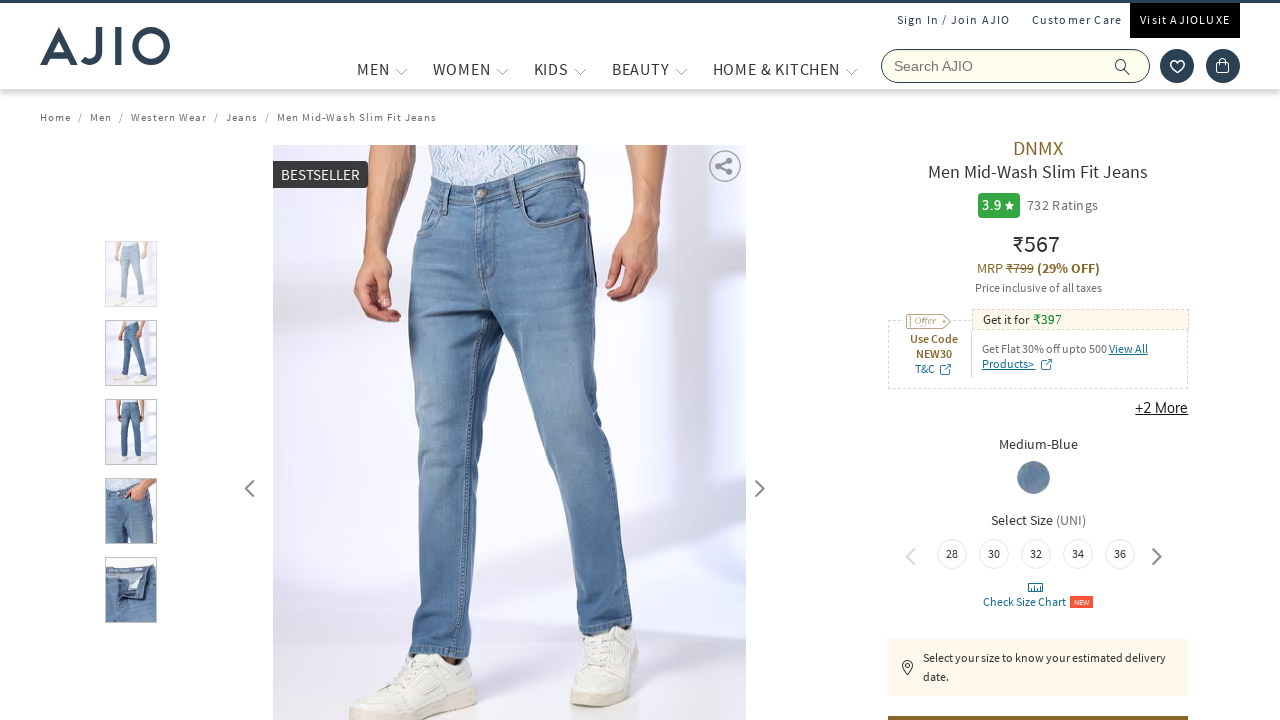

Selected second size variant for product 3 at (994, 554) on xpath=//div[@class='circle size-variant-item size-instock '] >> nth=1
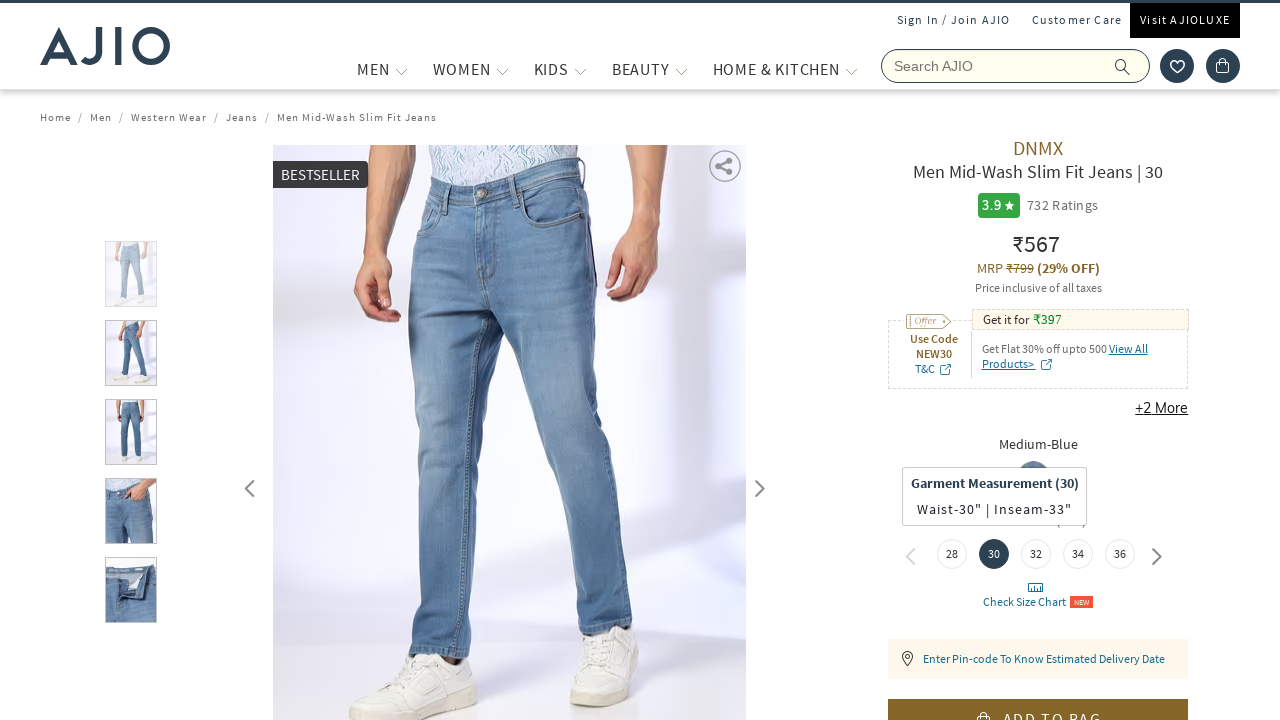

Clicked 'Add to Cart' button for product 3 at (1038, 700) on div.pdp-addtocart-button>div
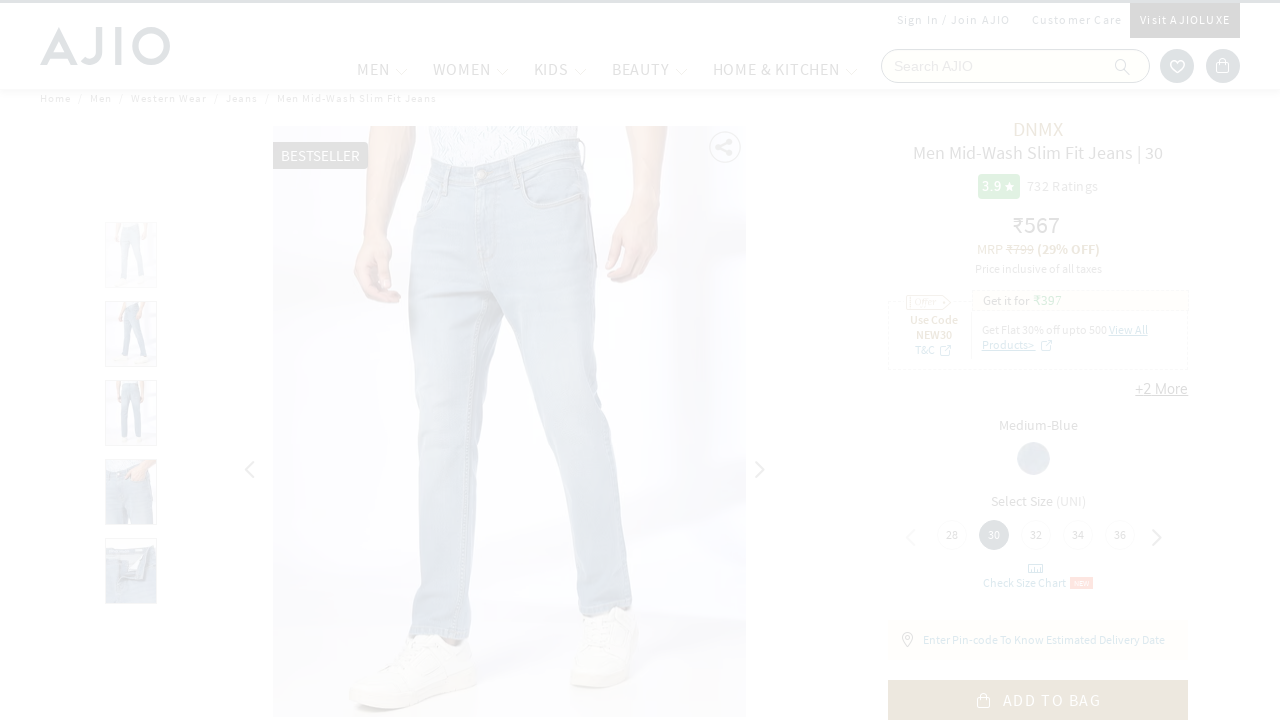

Closed product 3 tab and returned to search results
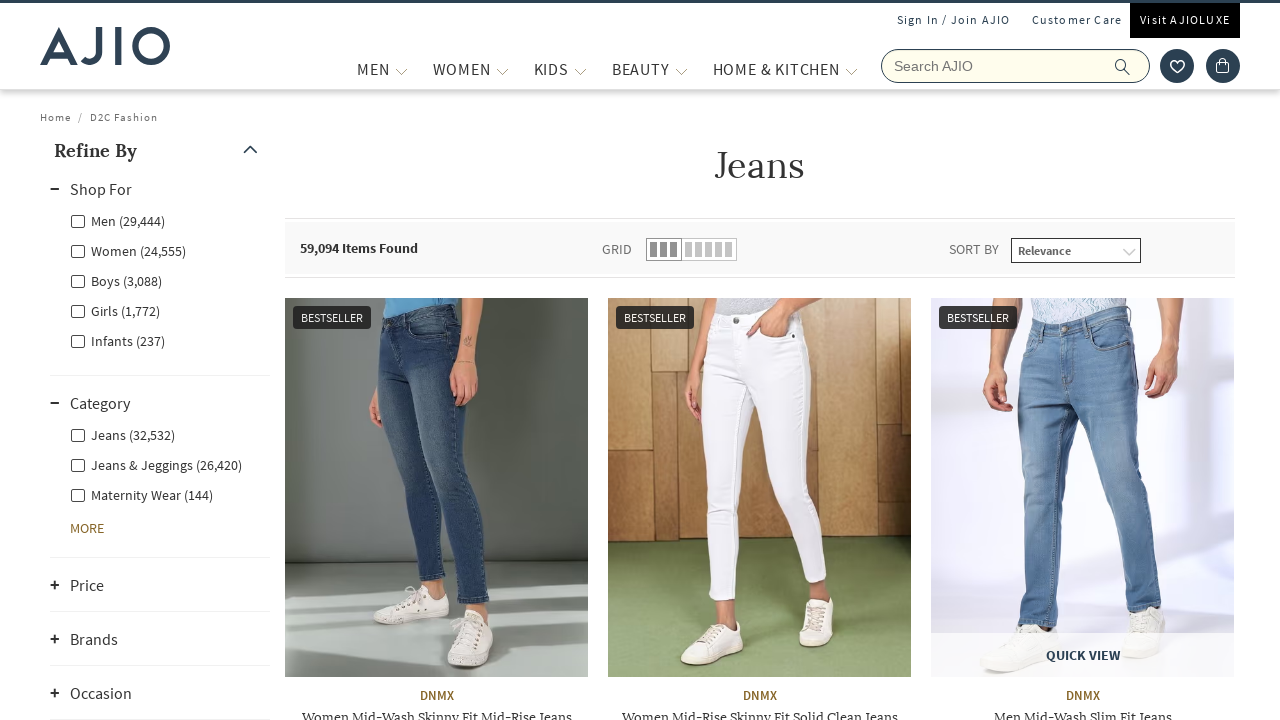

Clicked product 4 to open product details in new tab at (432, 189) on img.rilrtl-lazy-img-loaded >> nth=3
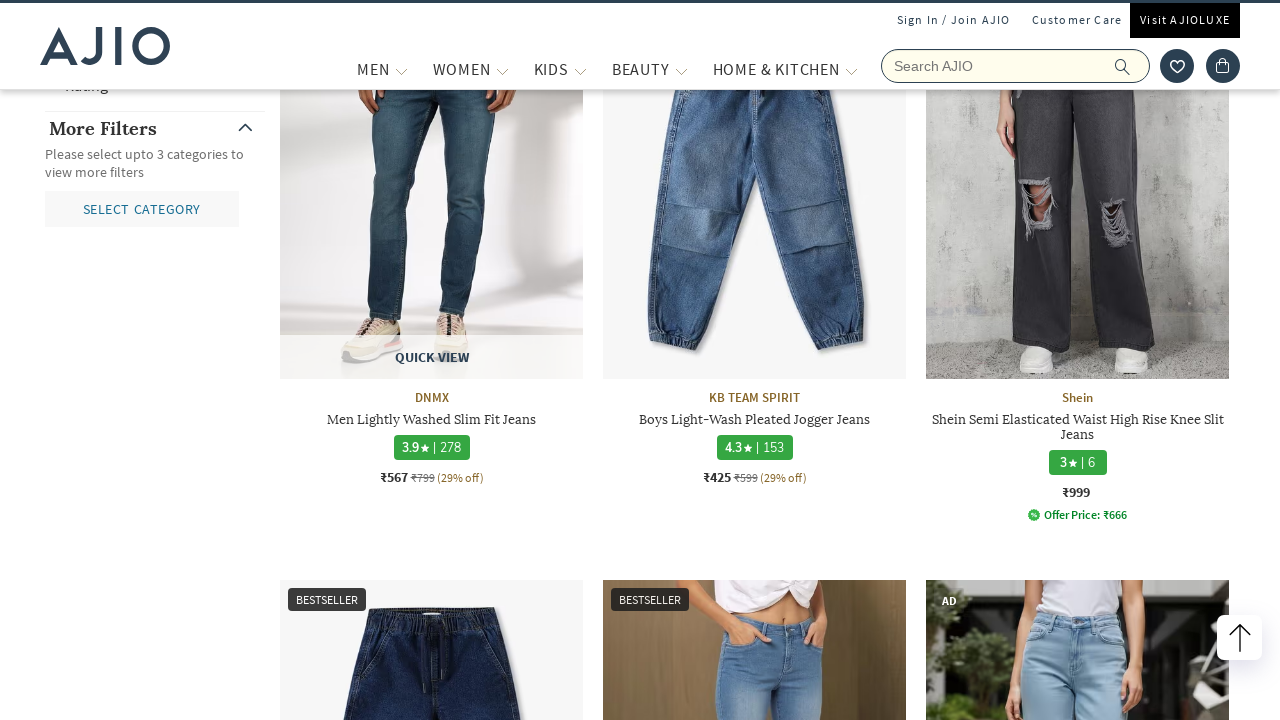

Product 4 page loaded completely
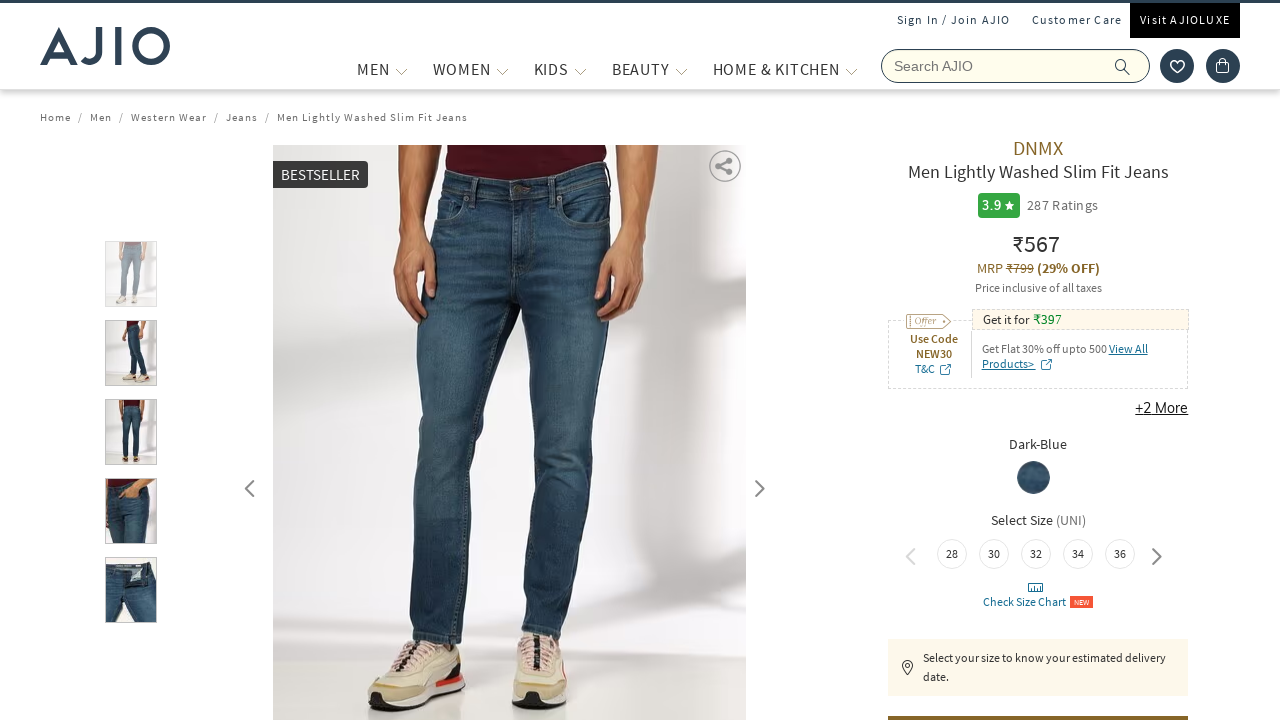

Retrieved size variants for product 4 - found 6 available sizes
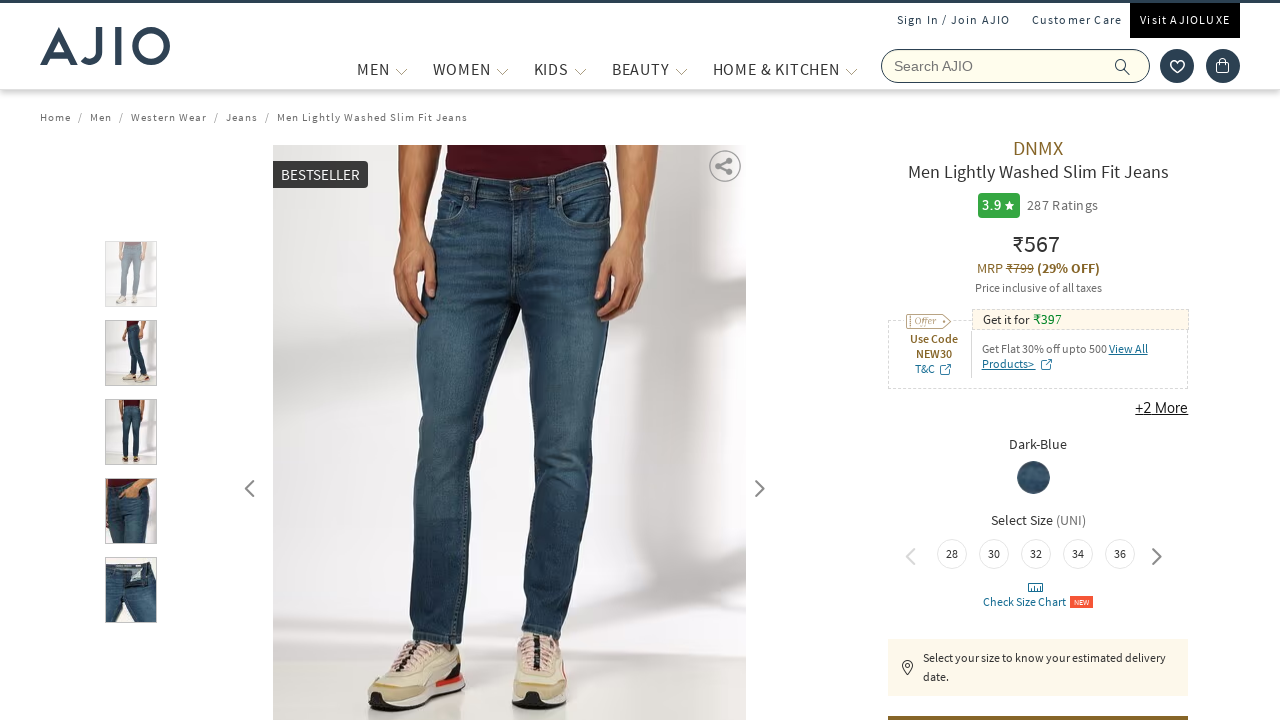

Selected second size variant for product 4 at (994, 554) on xpath=//div[@class='circle size-variant-item size-instock '] >> nth=1
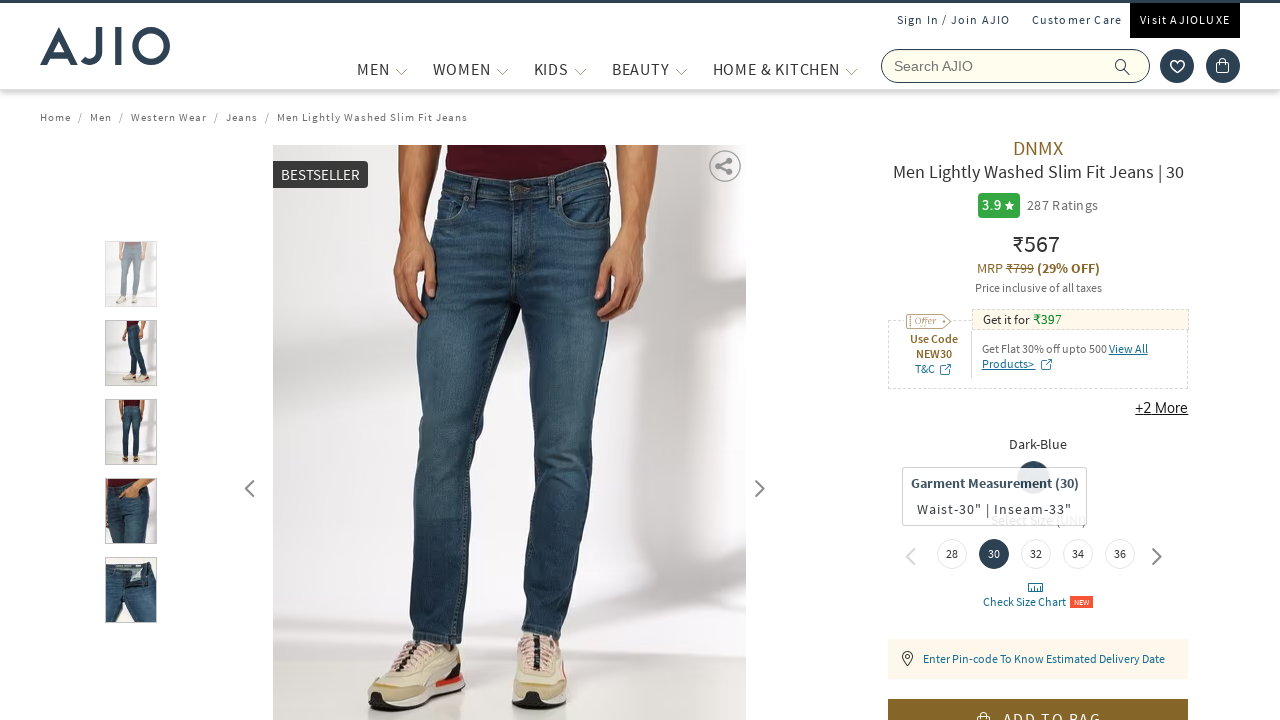

Clicked 'Add to Cart' button for product 4 at (1038, 700) on div.pdp-addtocart-button>div
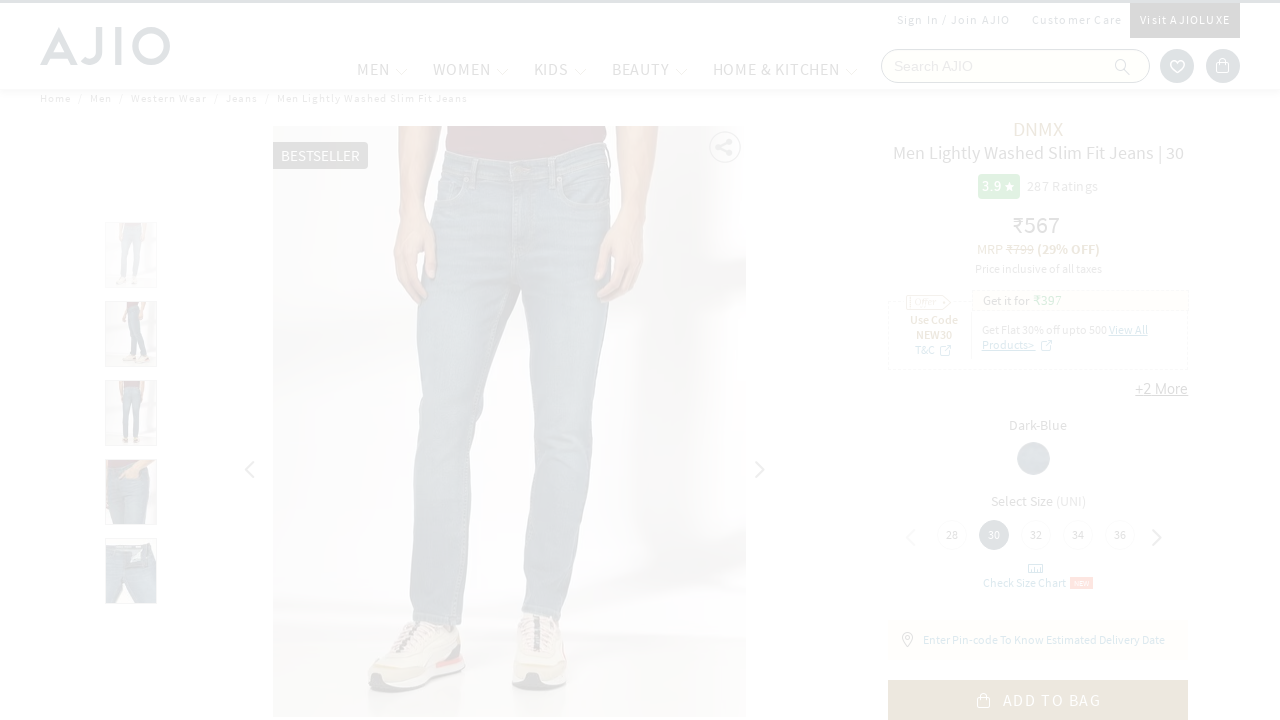

Closed product 4 tab and returned to search results
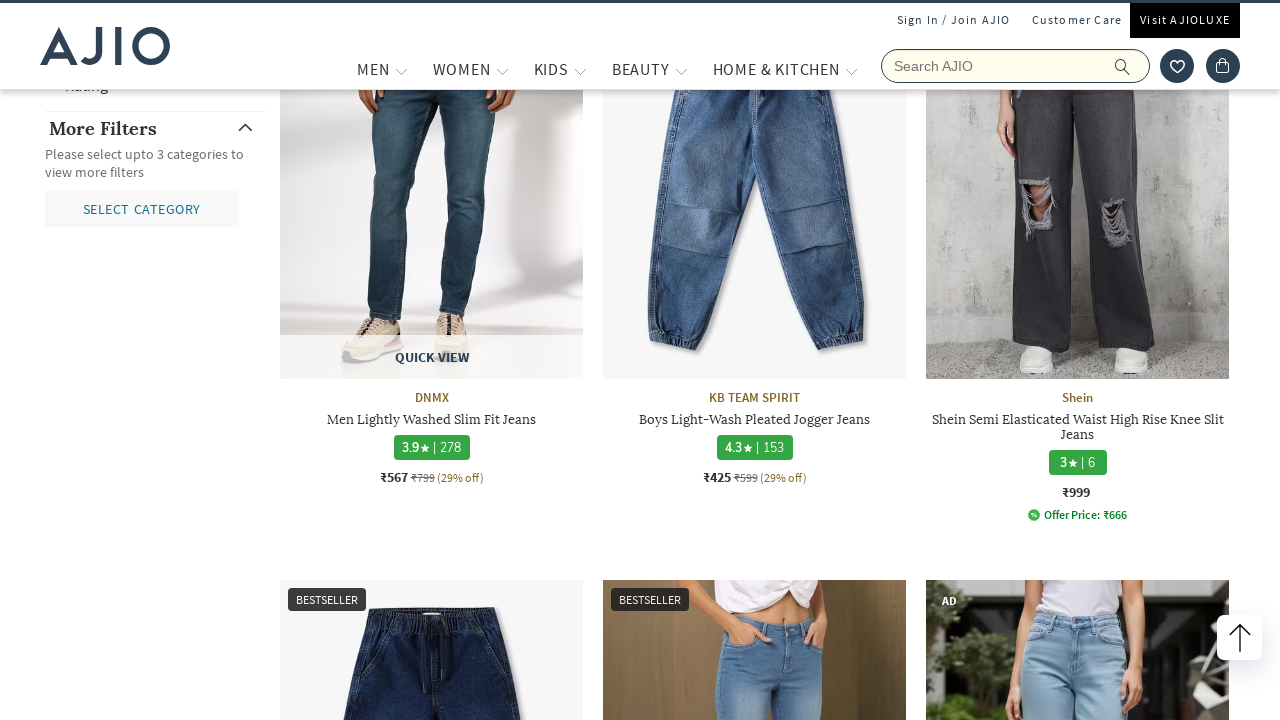

Clicked product 5 to open product details in new tab at (754, 189) on img.rilrtl-lazy-img-loaded >> nth=4
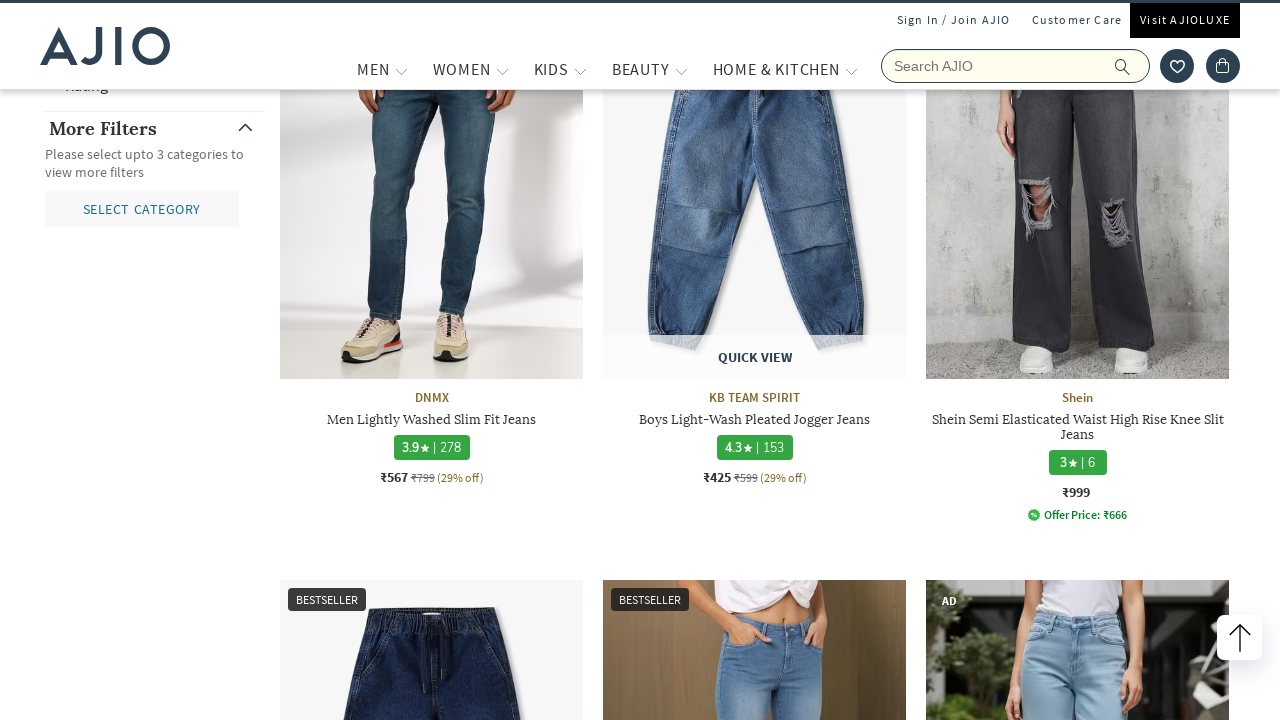

Product 5 page loaded completely
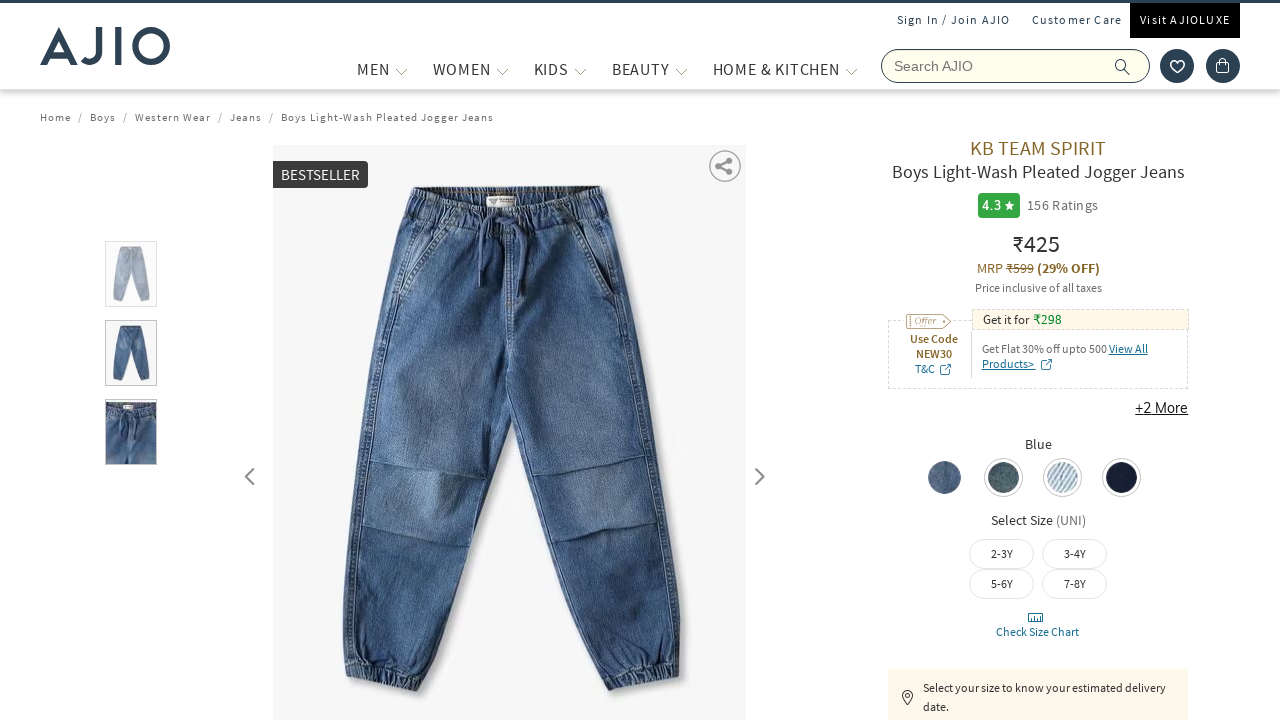

Retrieved size variants for product 5 - found 0 available sizes
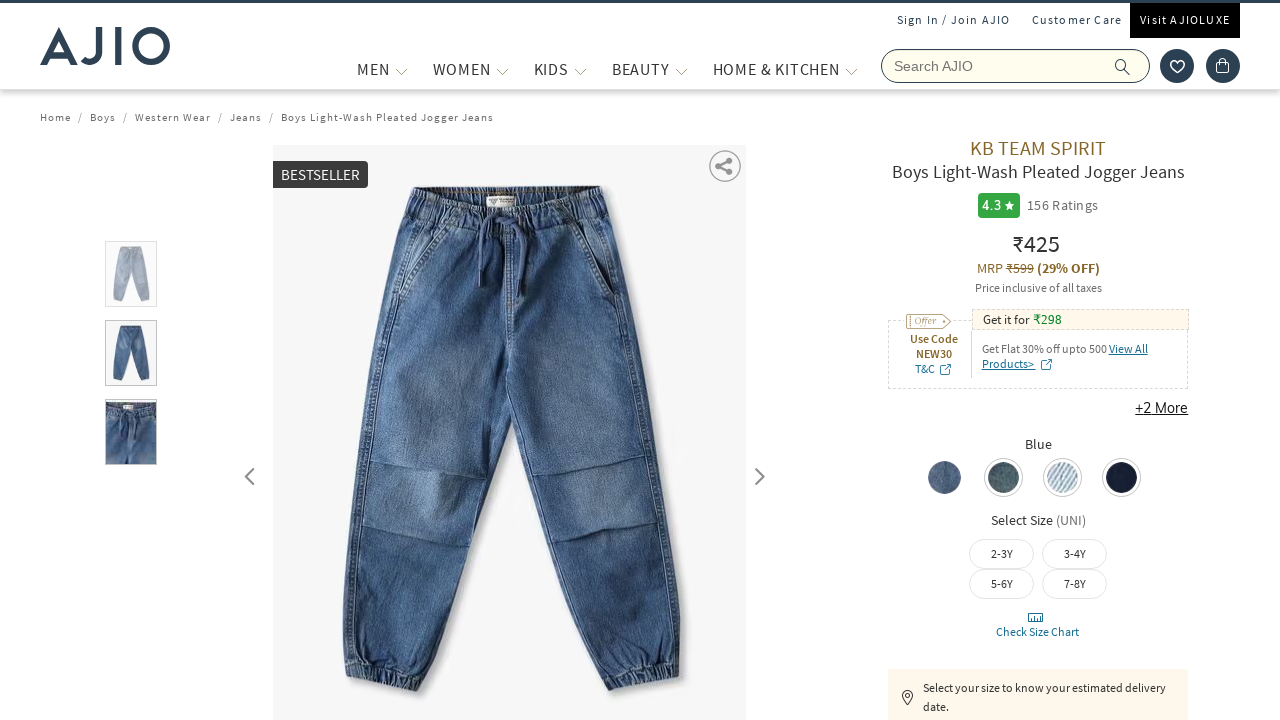

Clicked 'Add to Cart' button for product 5 at (1038, 360) on div.pdp-addtocart-button>div
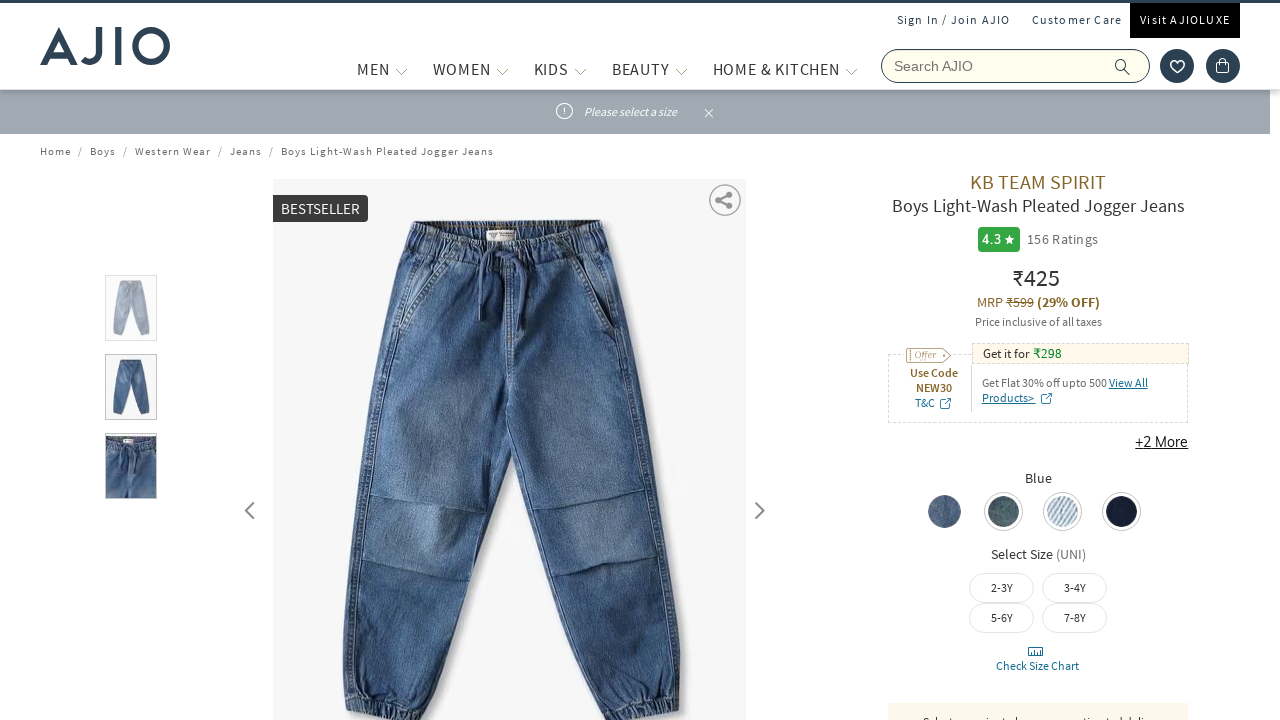

Closed product 5 tab and returned to search results
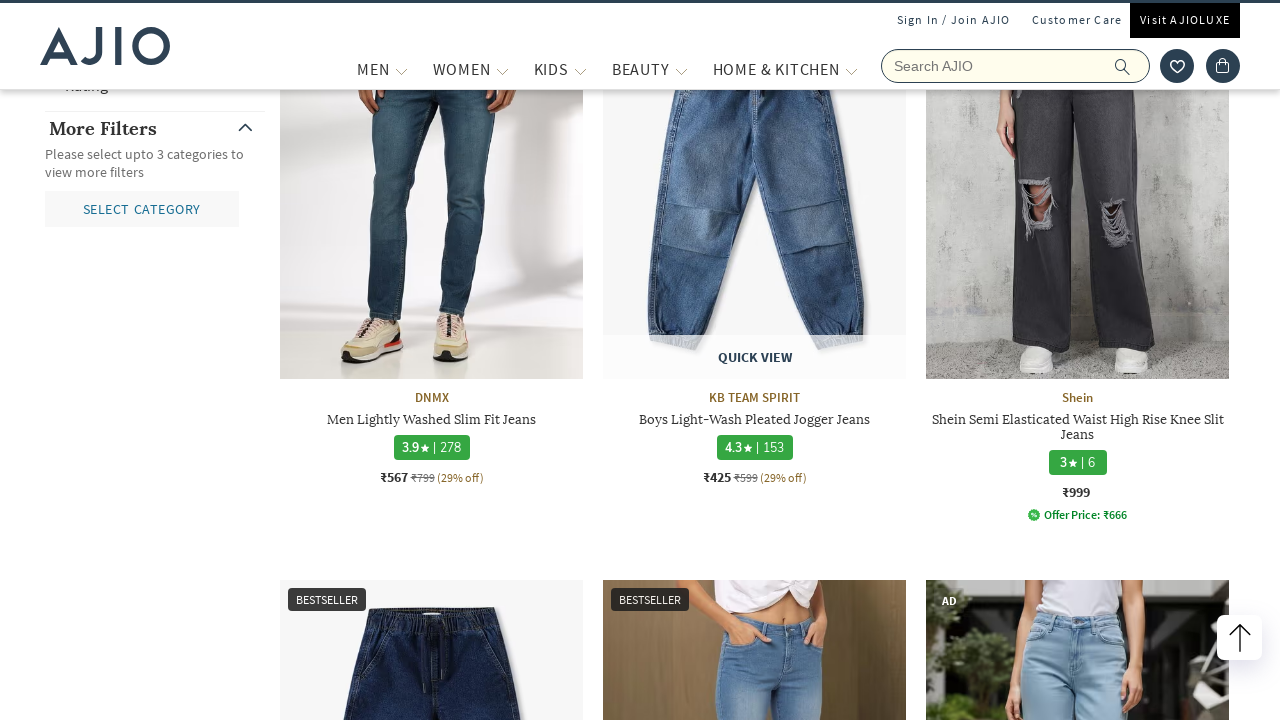

Clicked product 6 to open product details in new tab at (1078, 189) on img.rilrtl-lazy-img-loaded >> nth=5
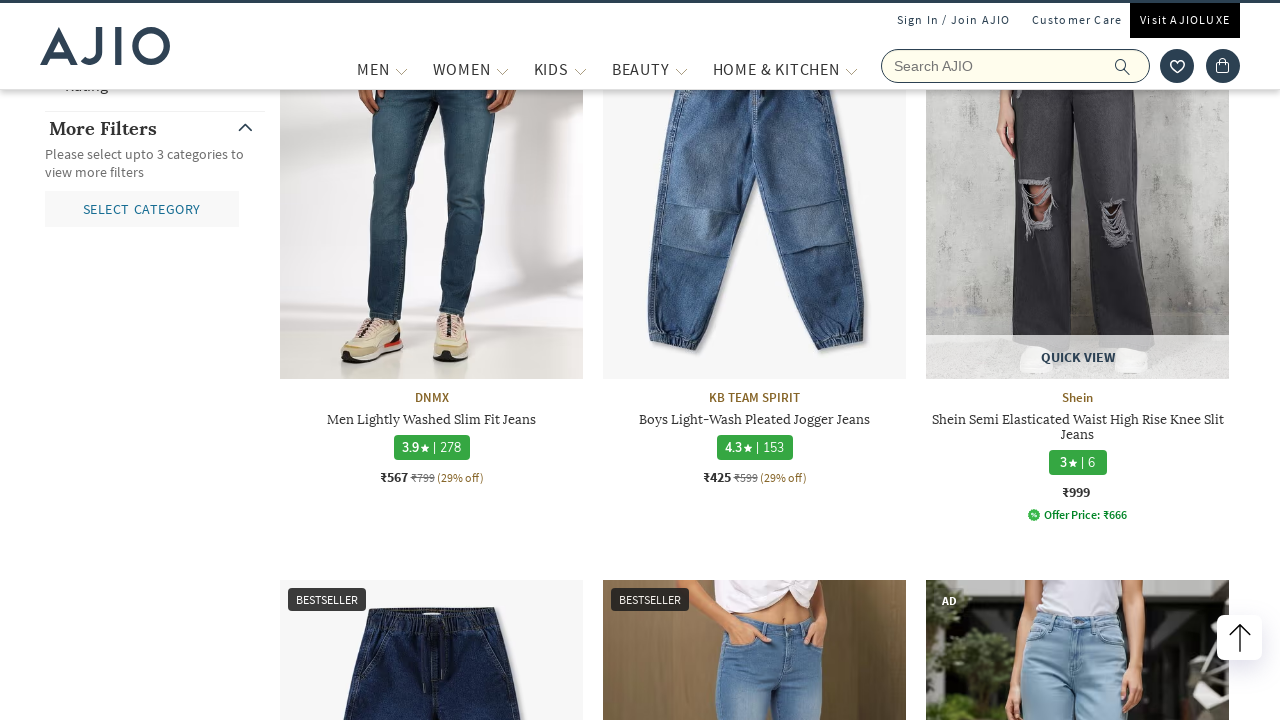

Product 6 page loaded completely
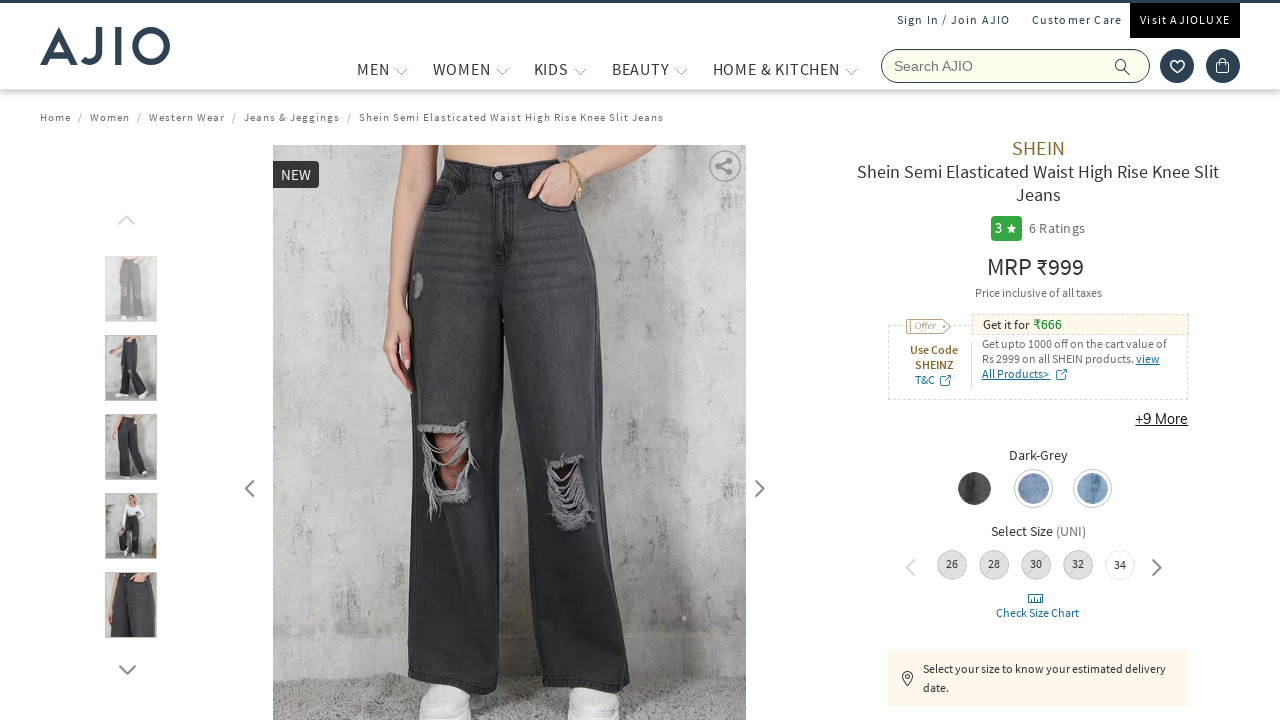

Retrieved size variants for product 6 - found 1 available sizes
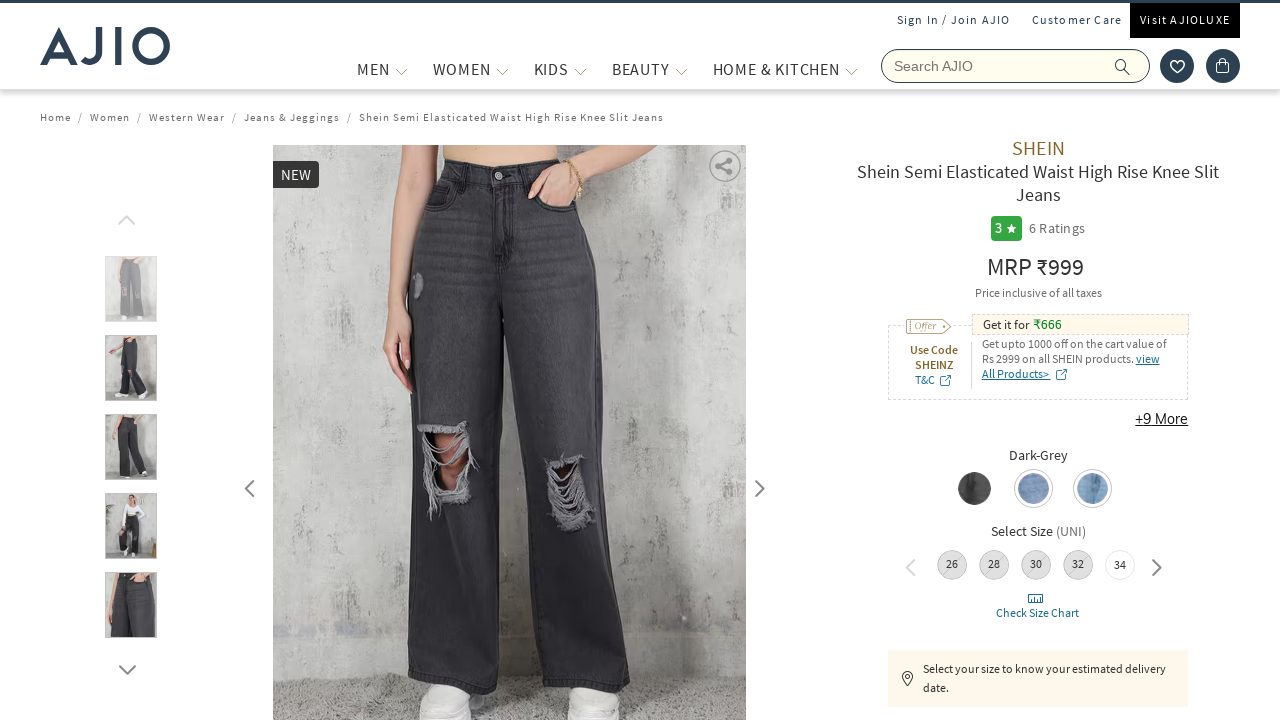

Clicked 'Add to Cart' button for product 6 at (1038, 360) on div.pdp-addtocart-button>div
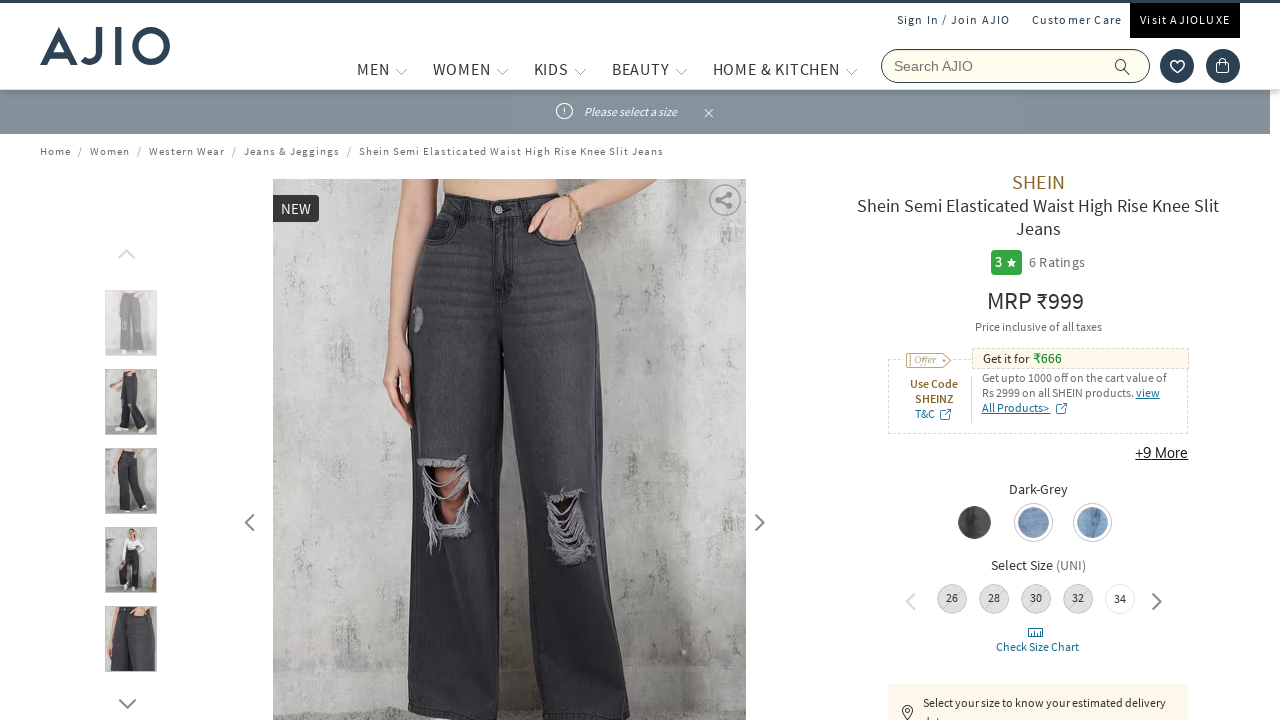

Closed product 6 tab and returned to search results
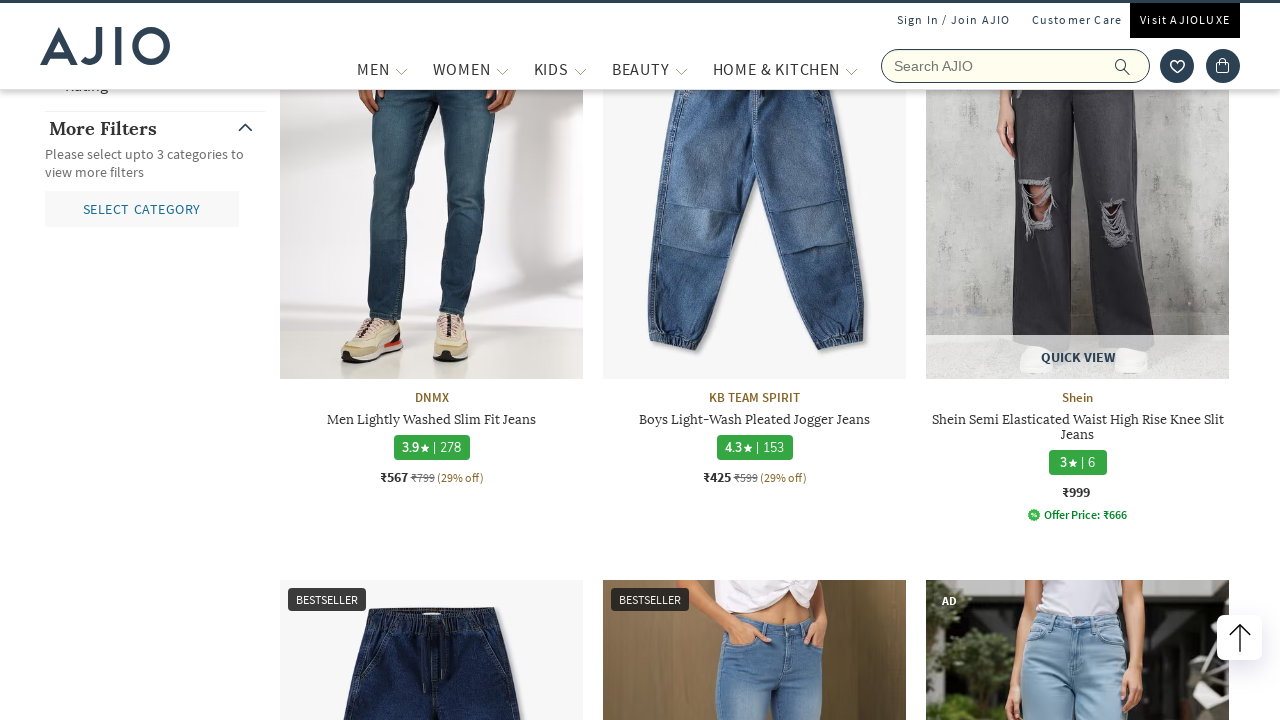

Clicked cart icon to open shopping cart at (1223, 66) on div.popup-blk.cart-blk
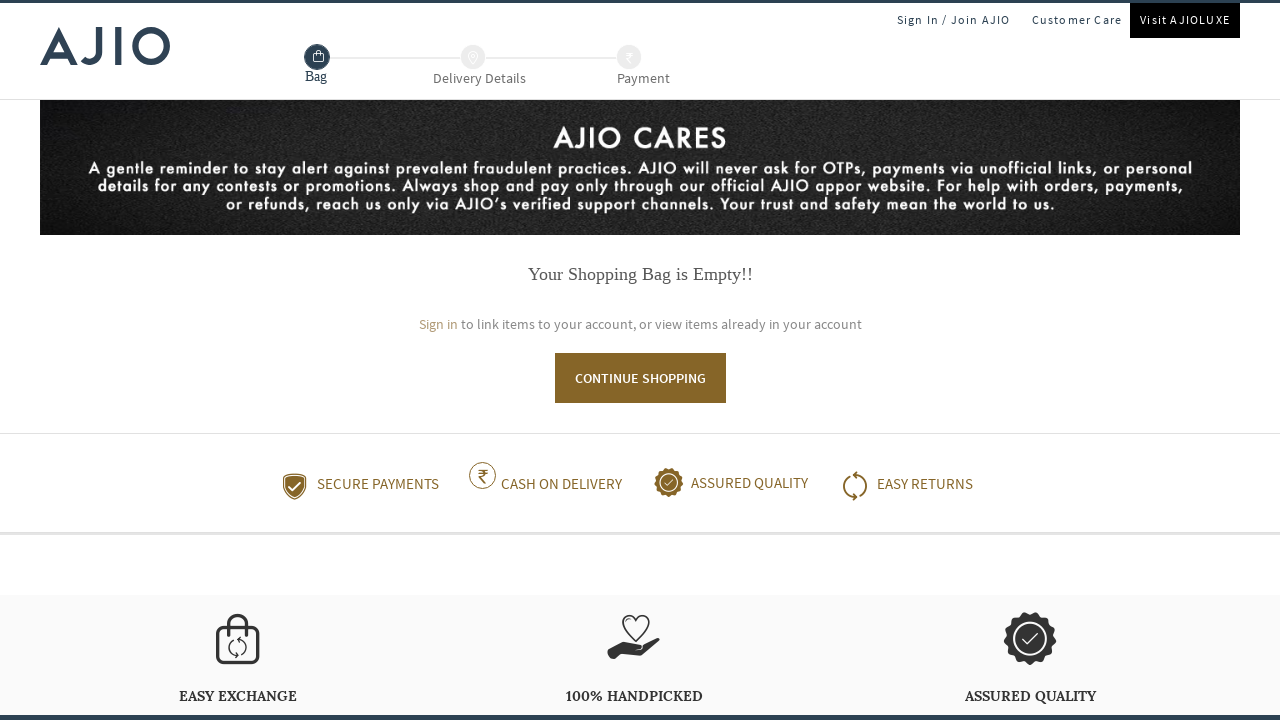

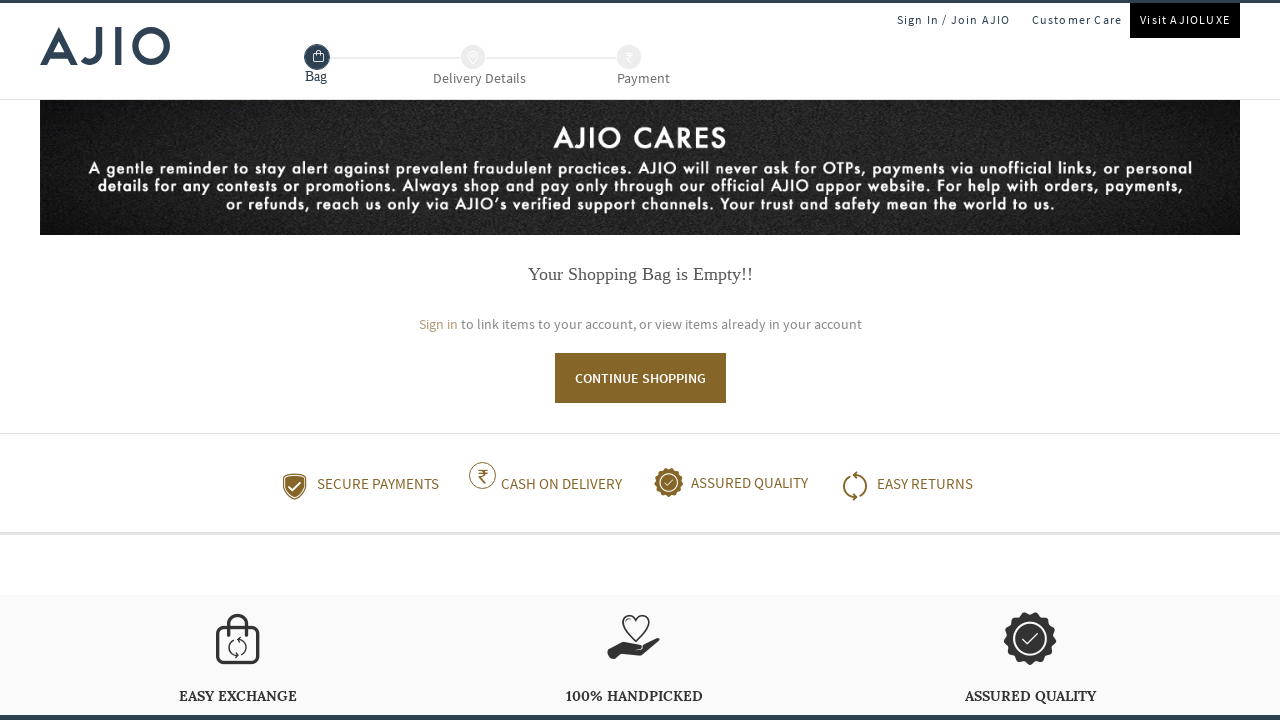